Creates a When2Meet scheduling event by selecting dates, entering an event name, setting time range, submitting the form, entering a participant name, and marking availability on the calendar grid.

Starting URL: https://www.when2meet.com/

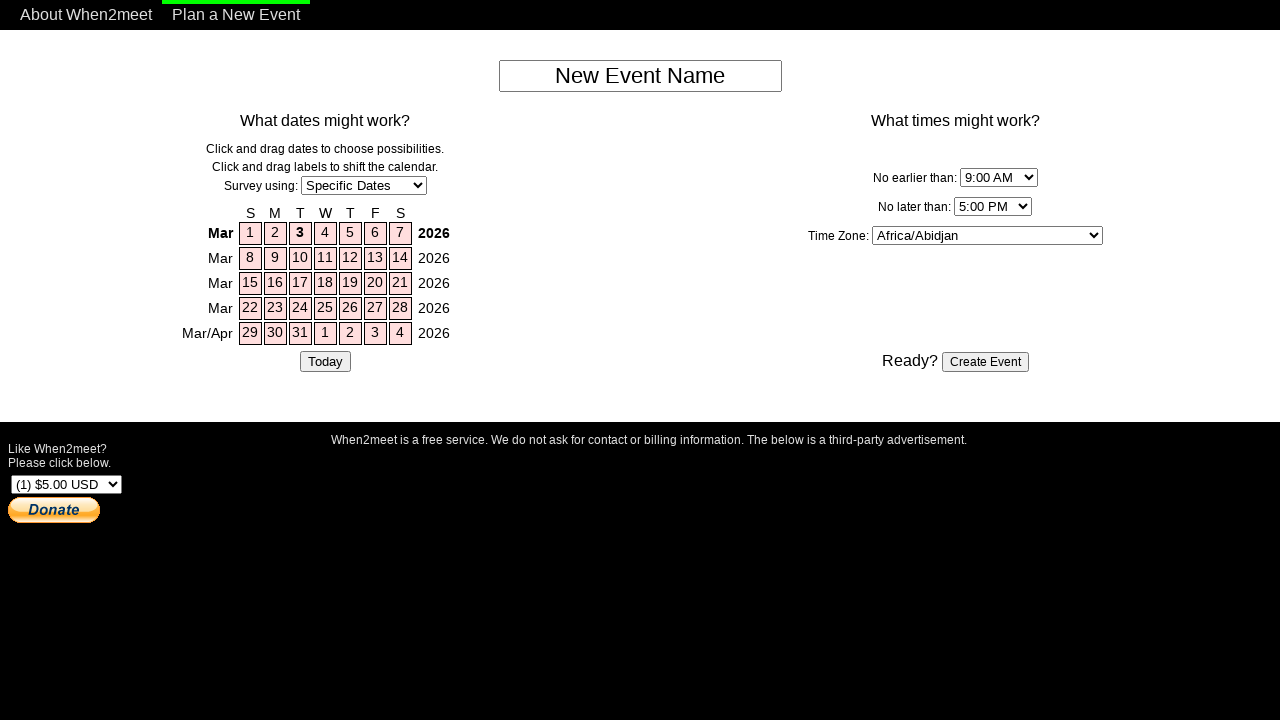

Set viewport size to 1920x1080 for full grid visibility
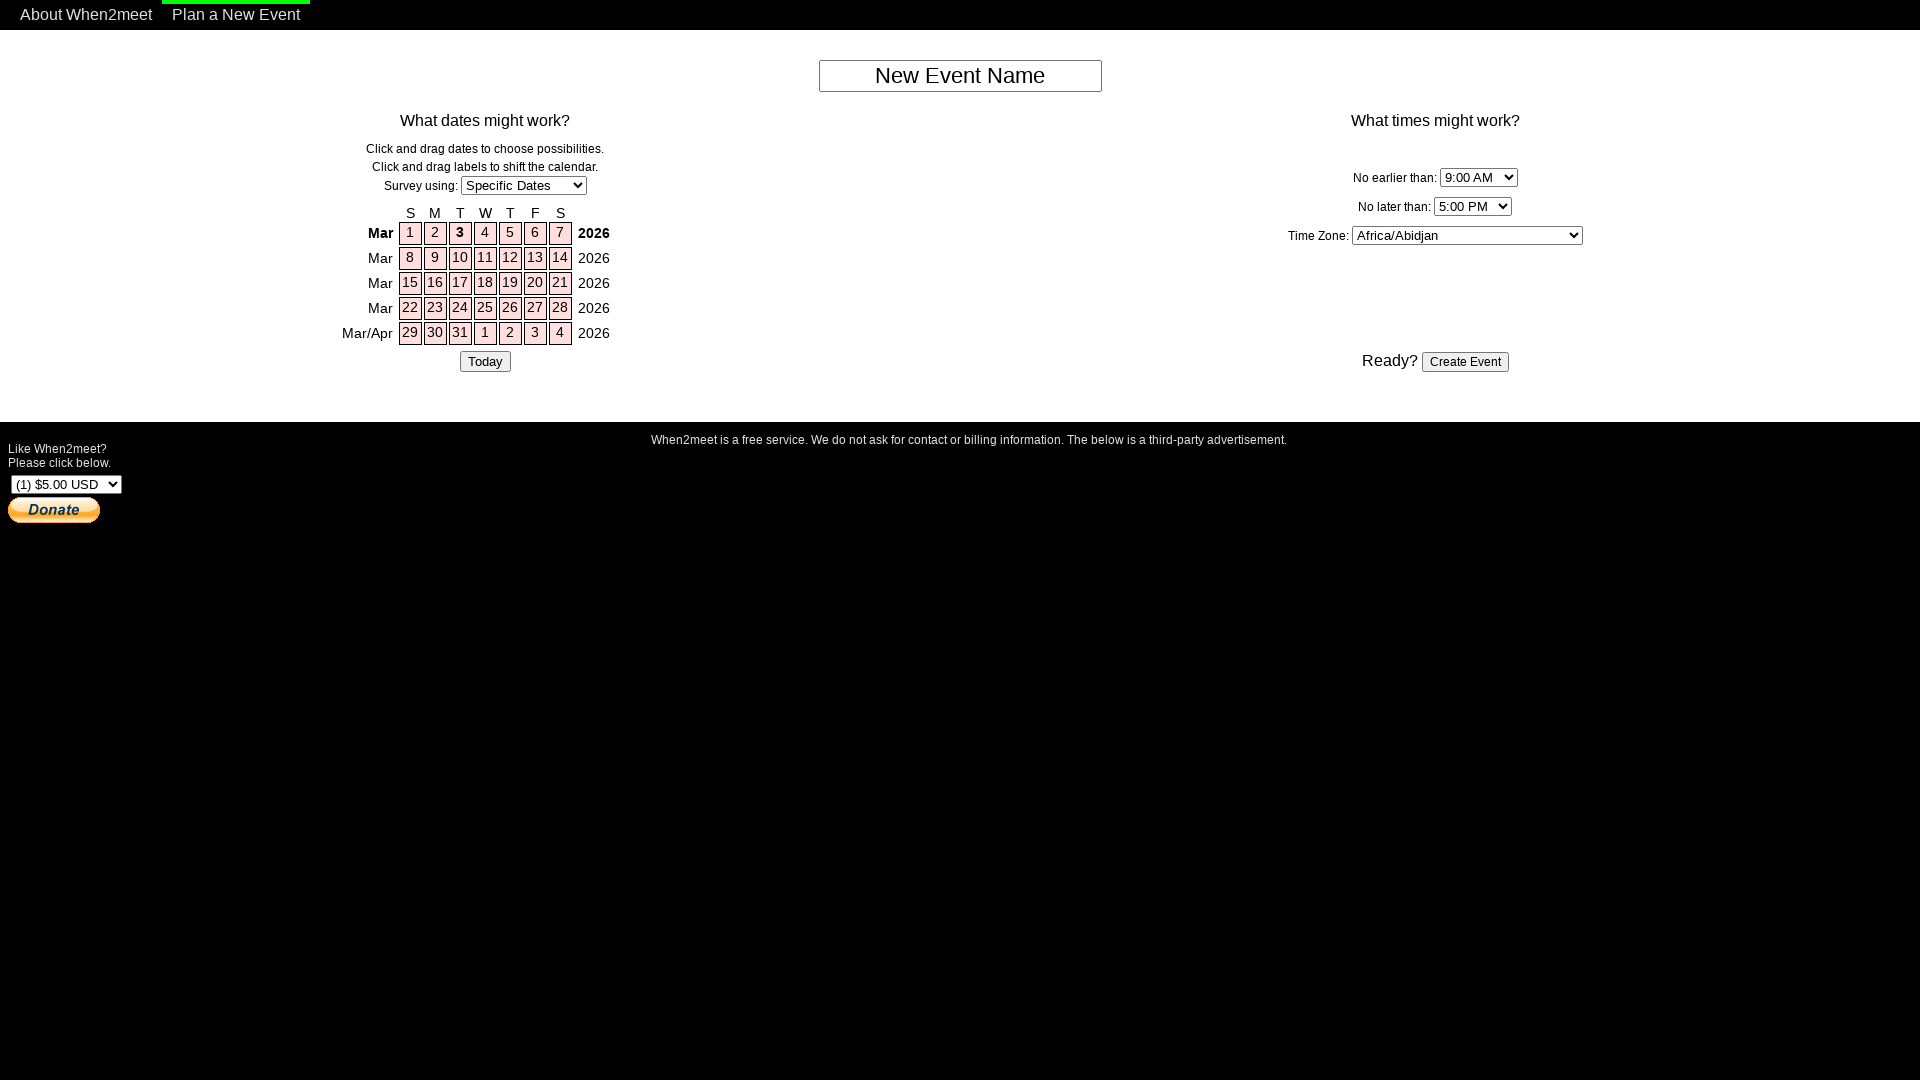

Selected Week 2, Day 7 for the event at (560, 258) on #Day-2-7
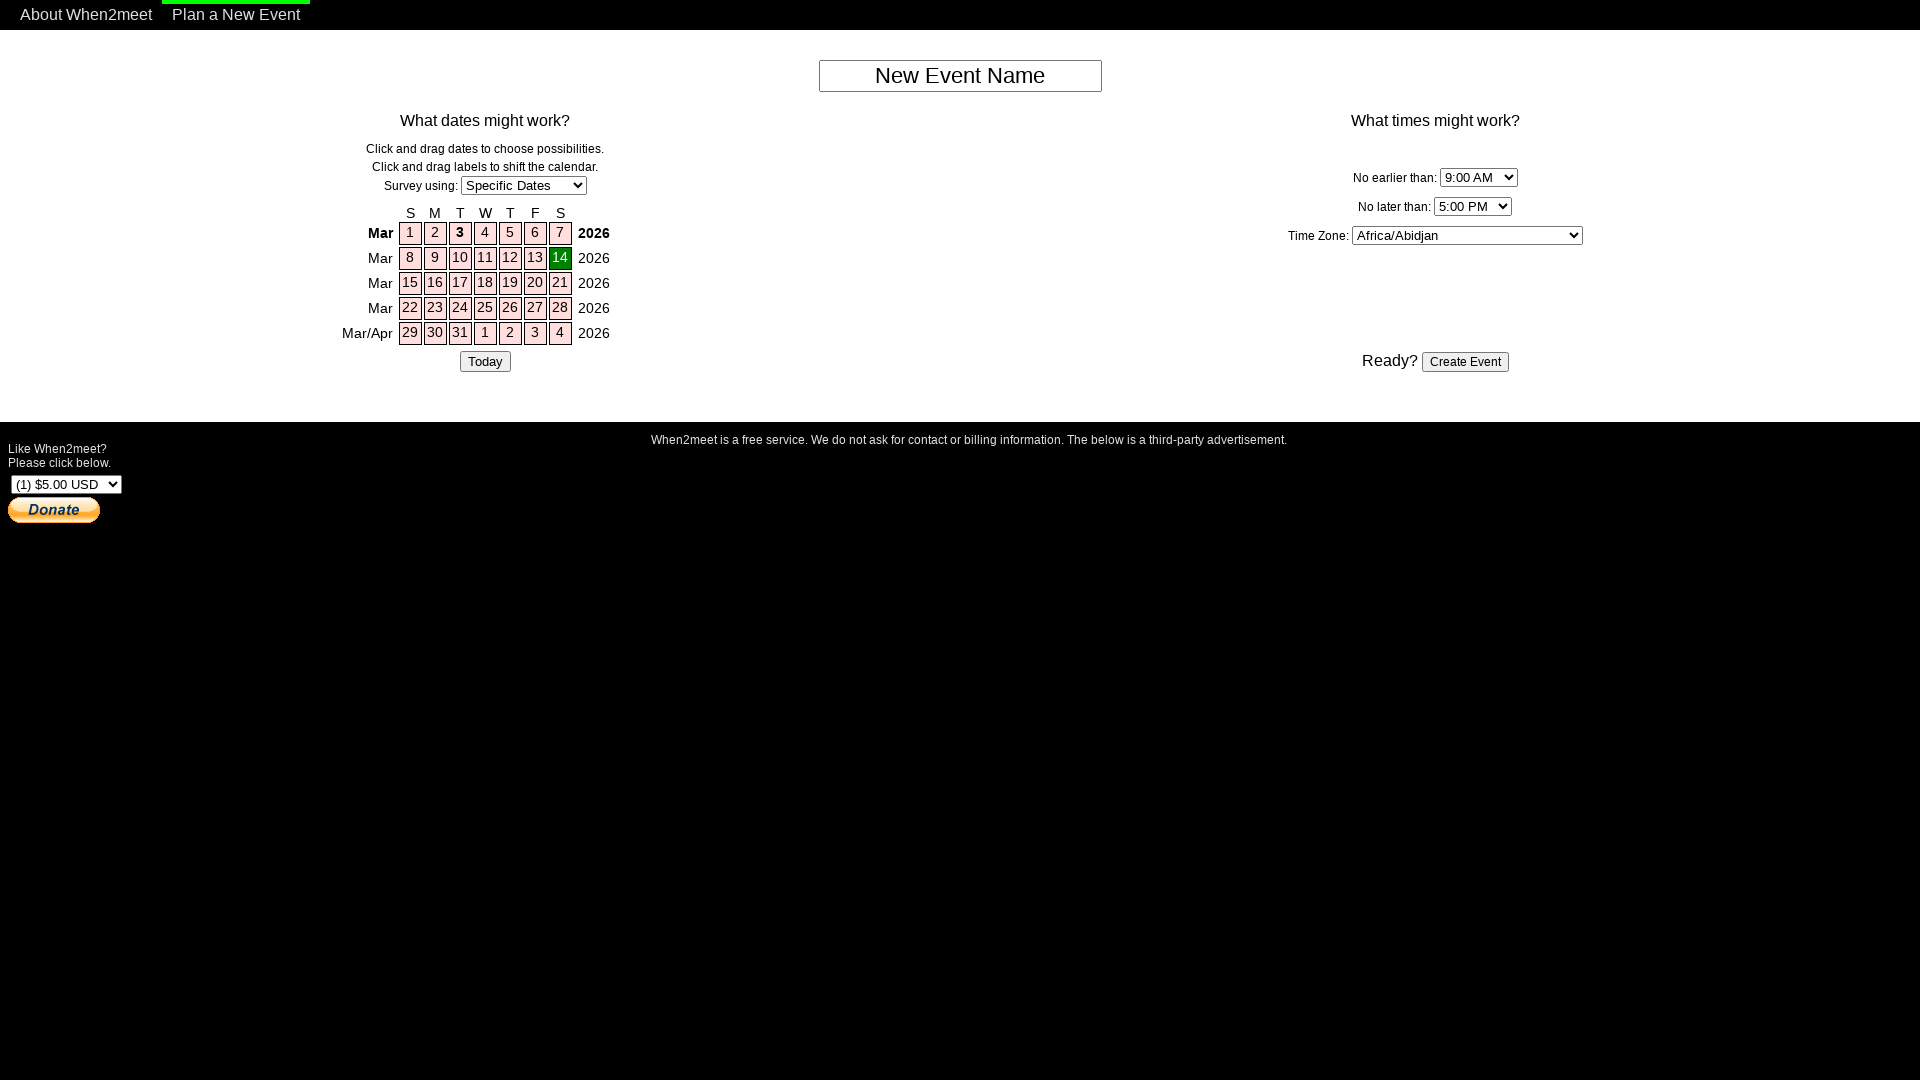

Selected Week 3, Day 1 for the event at (410, 284) on #Day-3-1
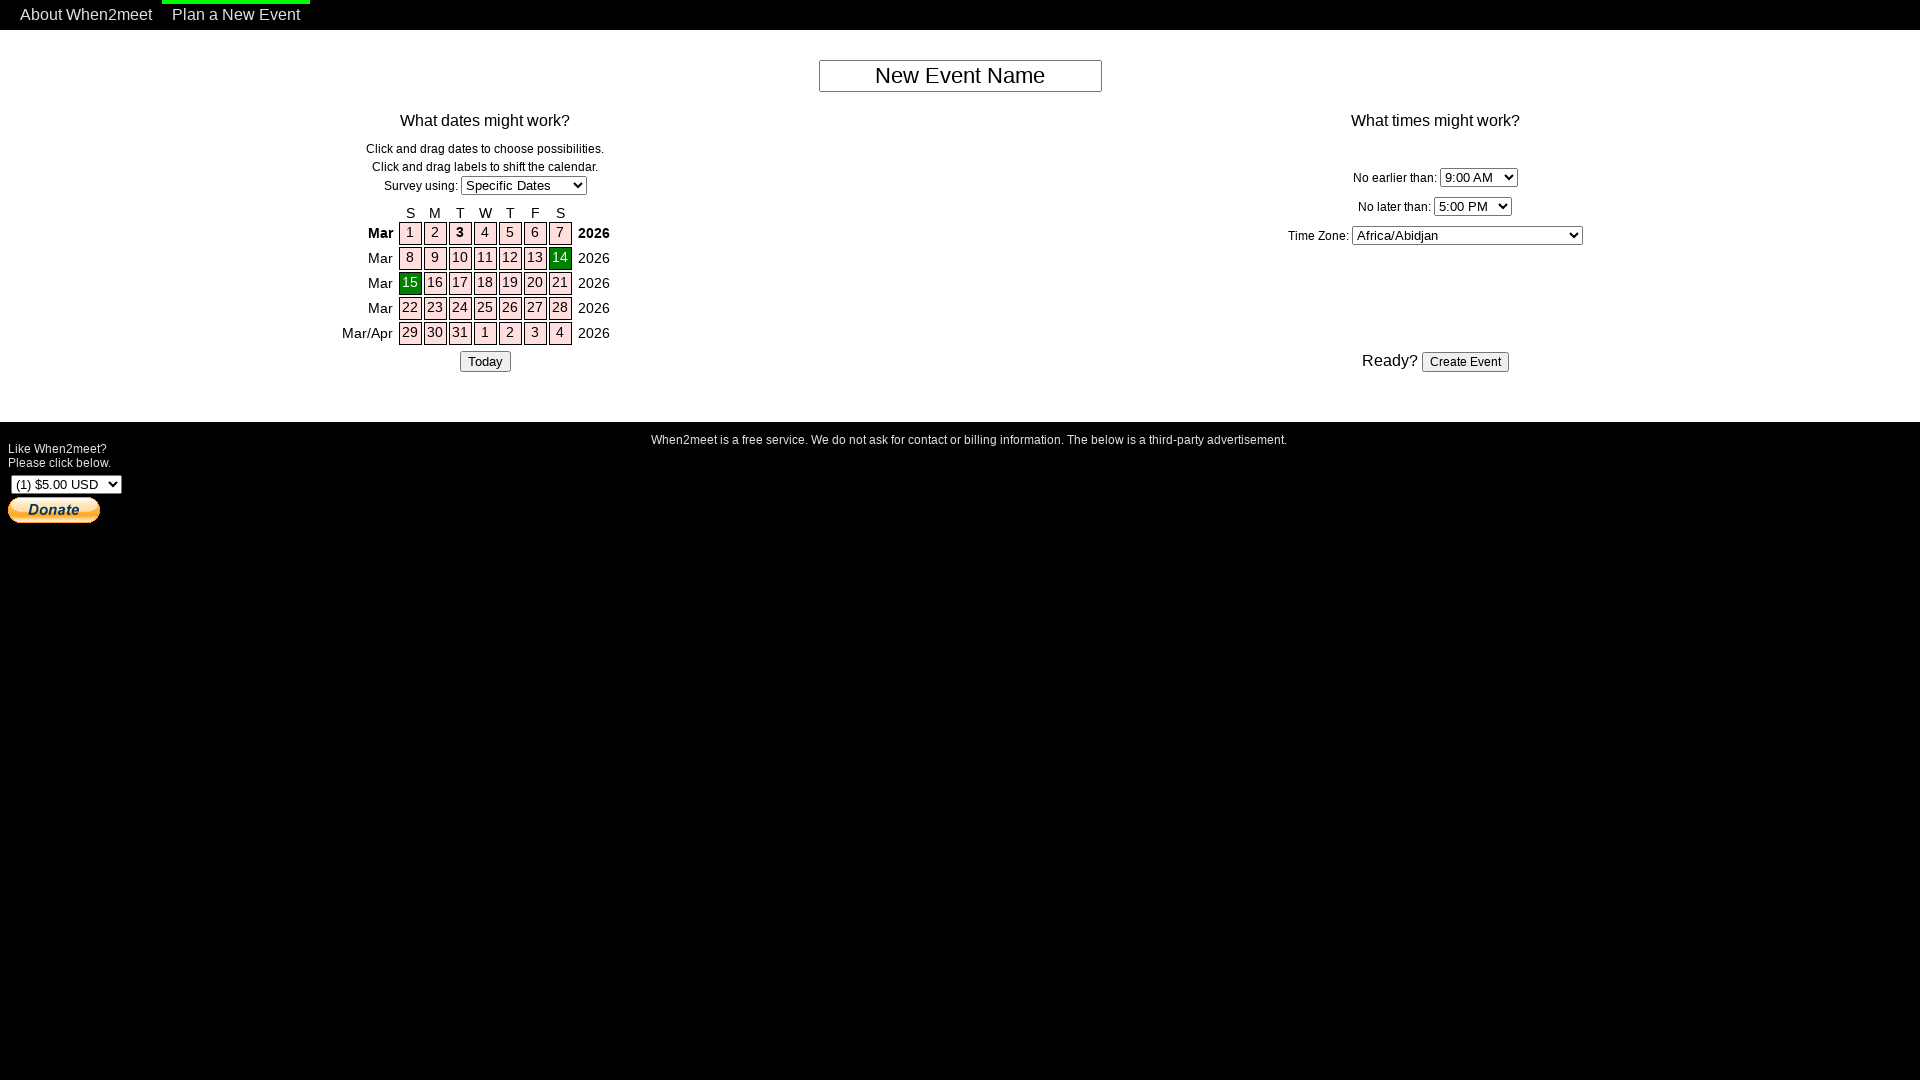

Selected Week 3, Day 2 for the event at (435, 284) on #Day-3-2
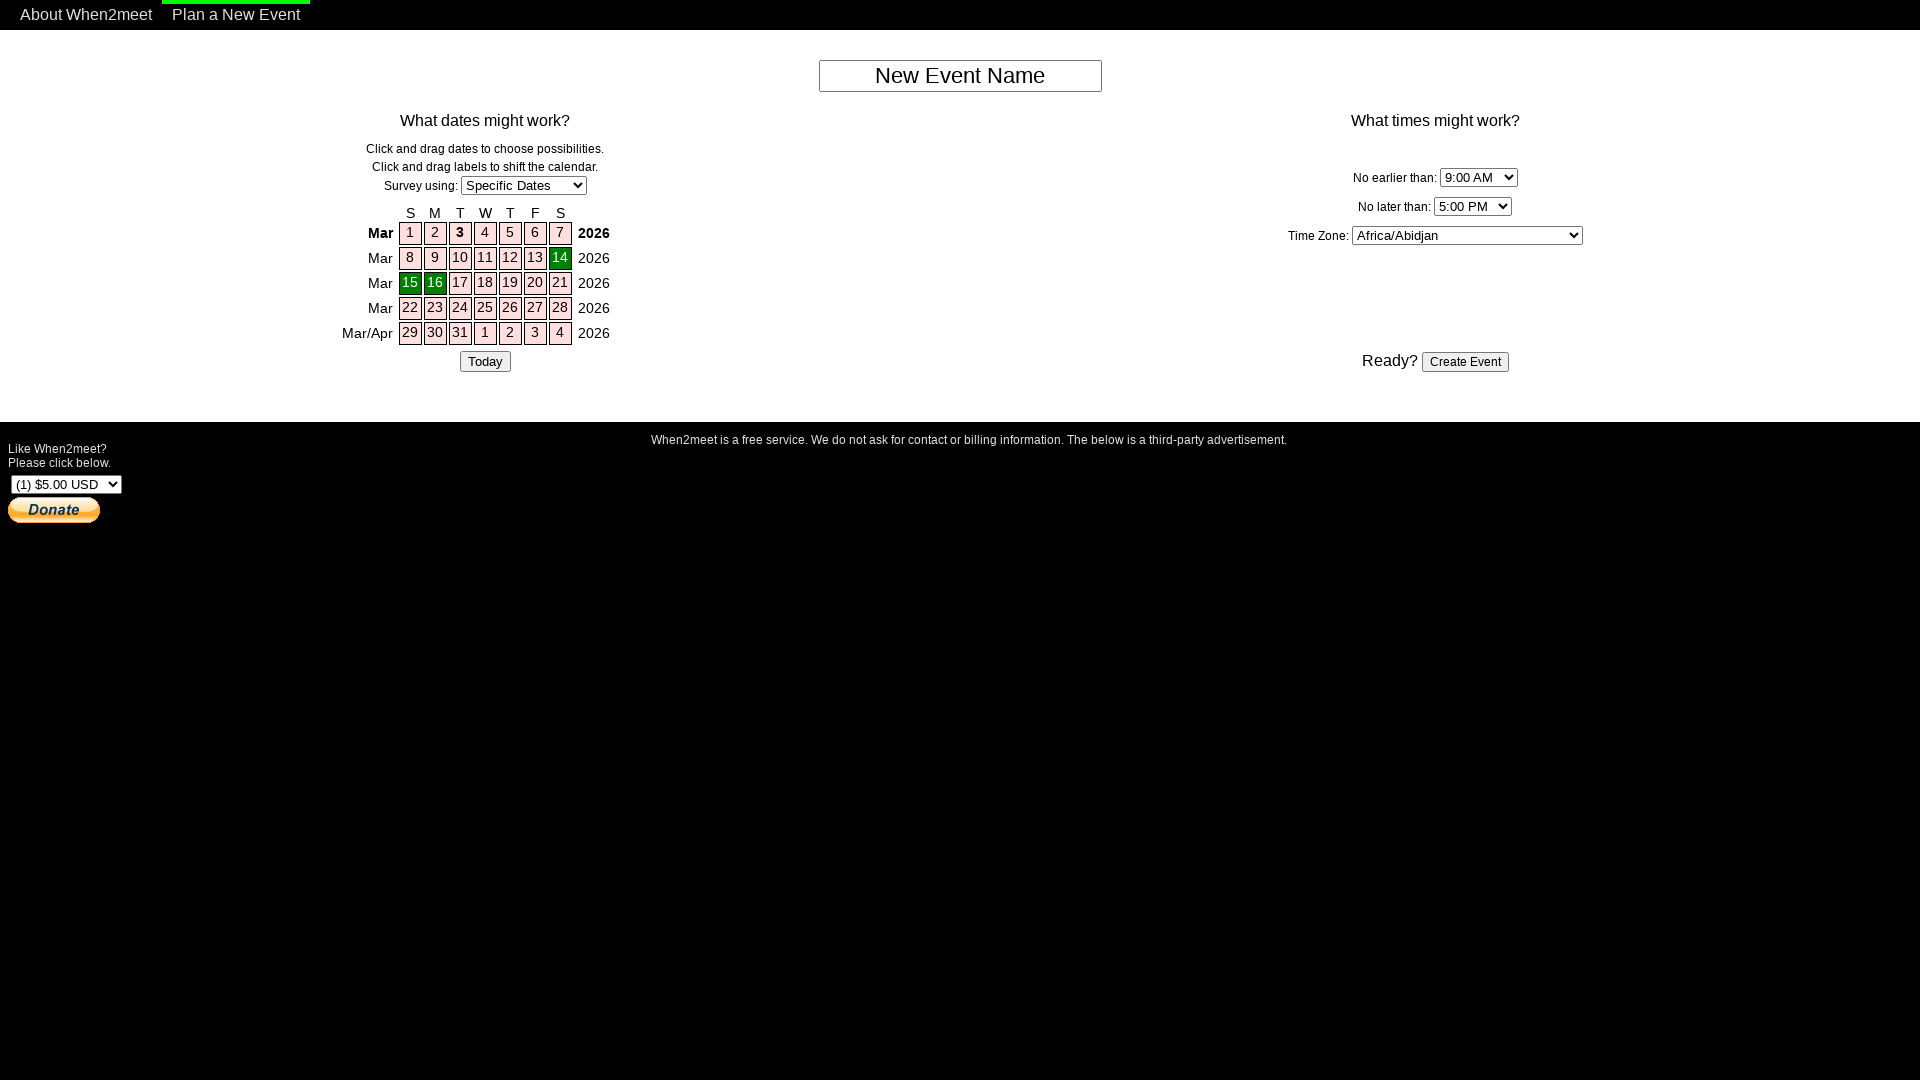

Selected Week 3, Day 3 for the event at (460, 284) on #Day-3-3
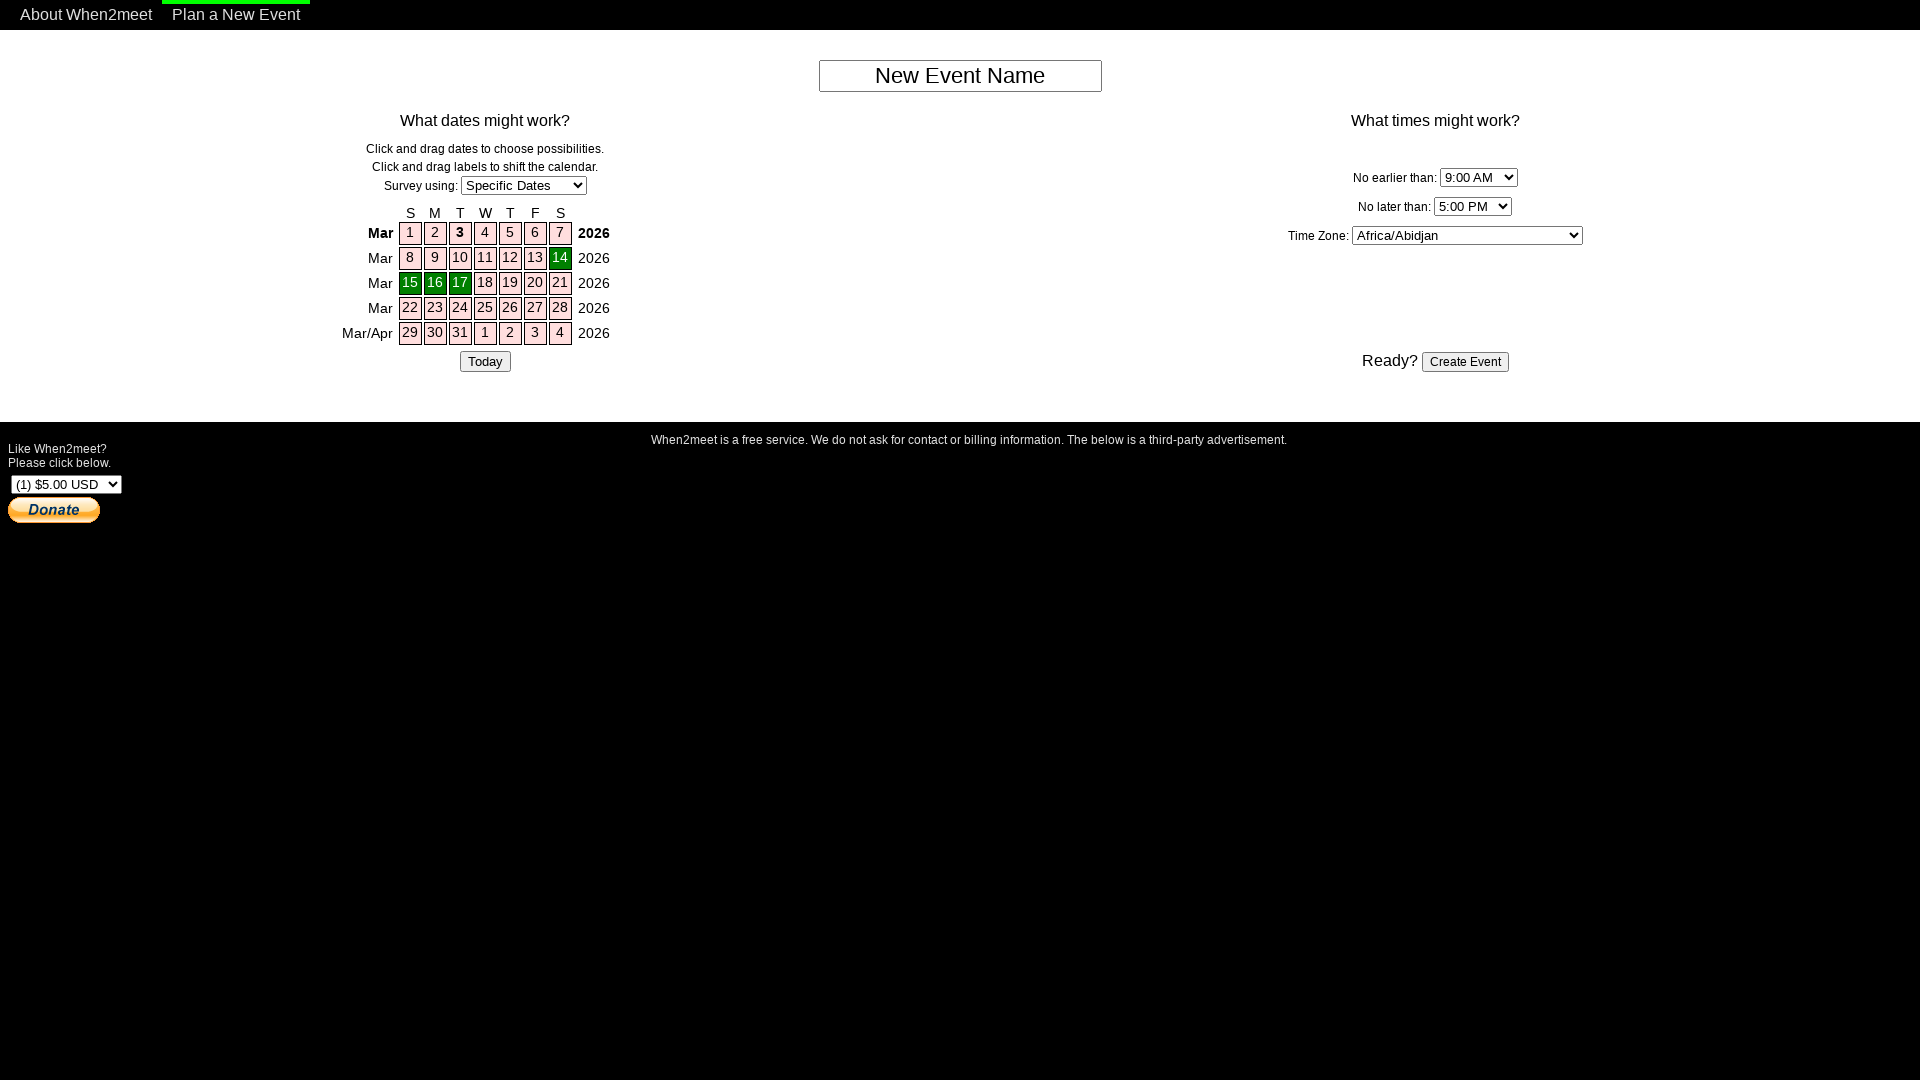

Selected Week 3, Day 4 for the event at (485, 284) on #Day-3-4
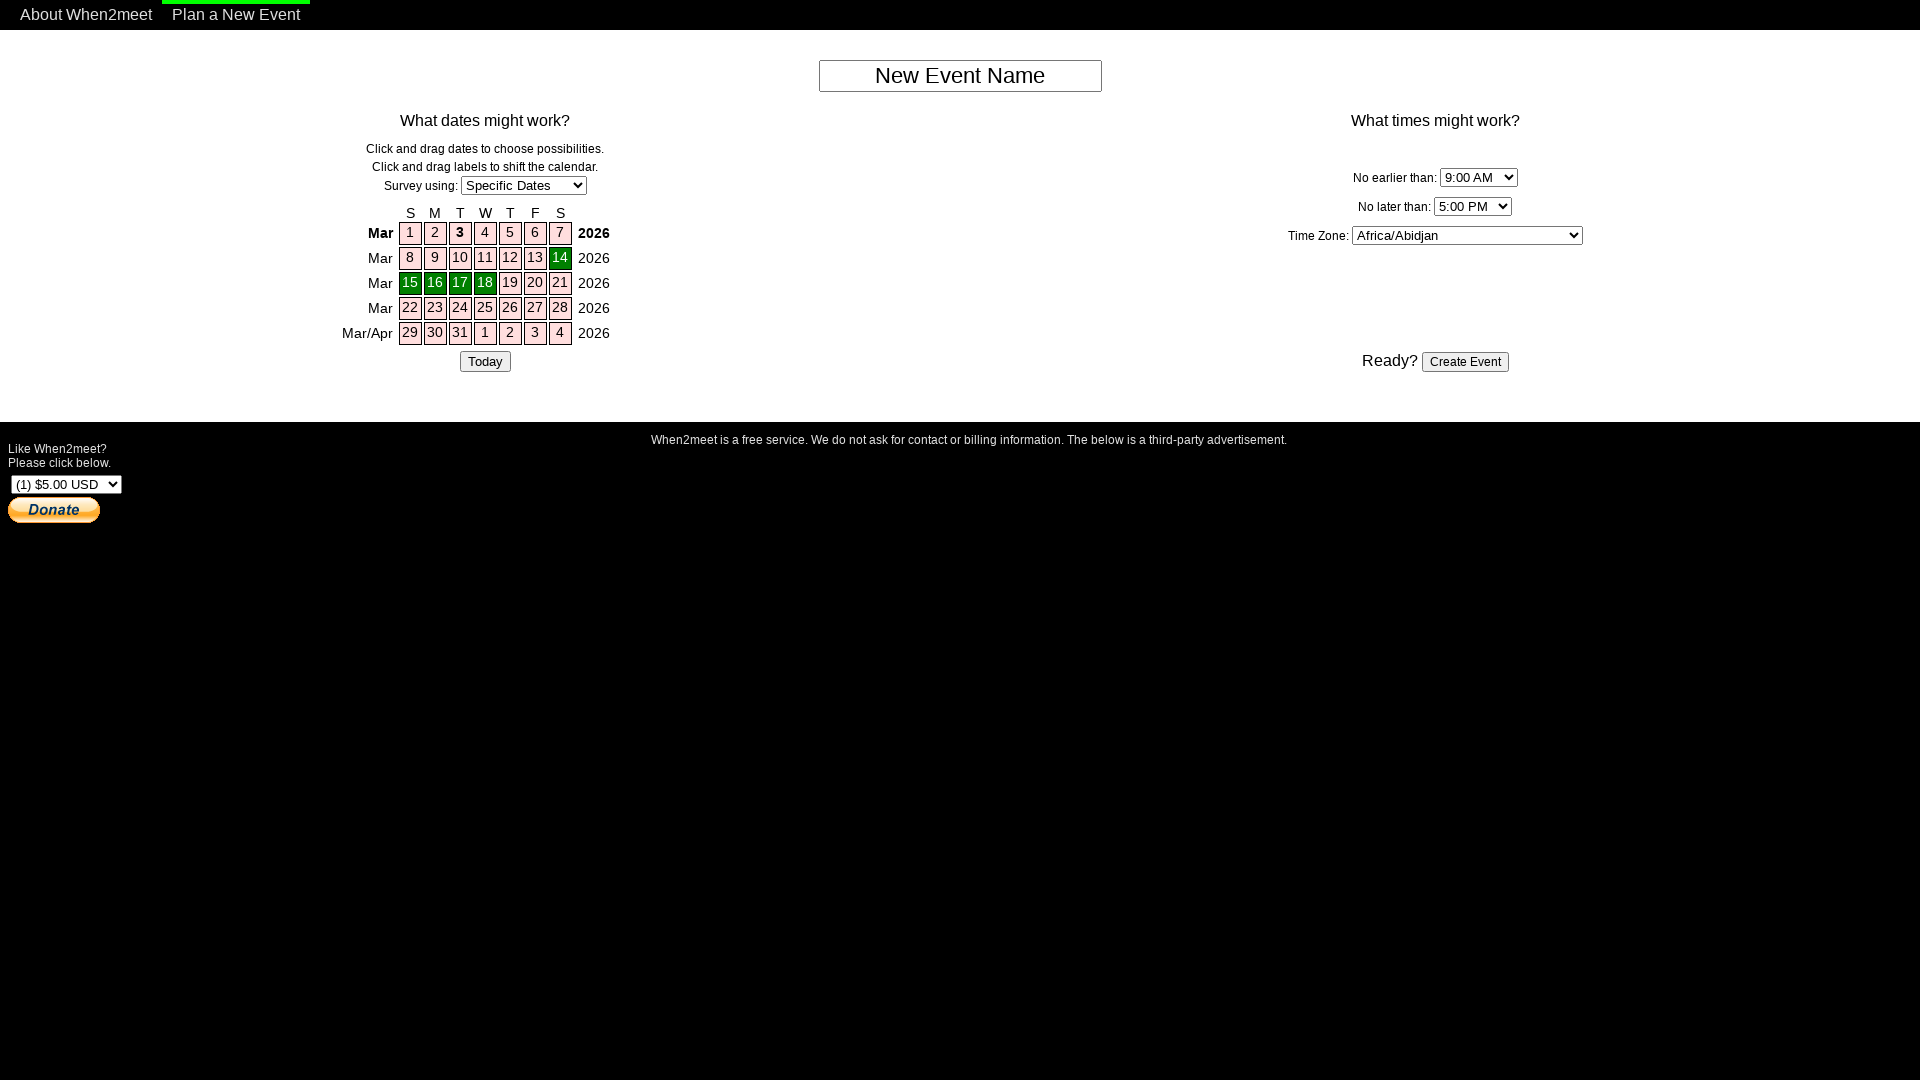

Selected Week 3, Day 5 for the event at (510, 284) on #Day-3-5
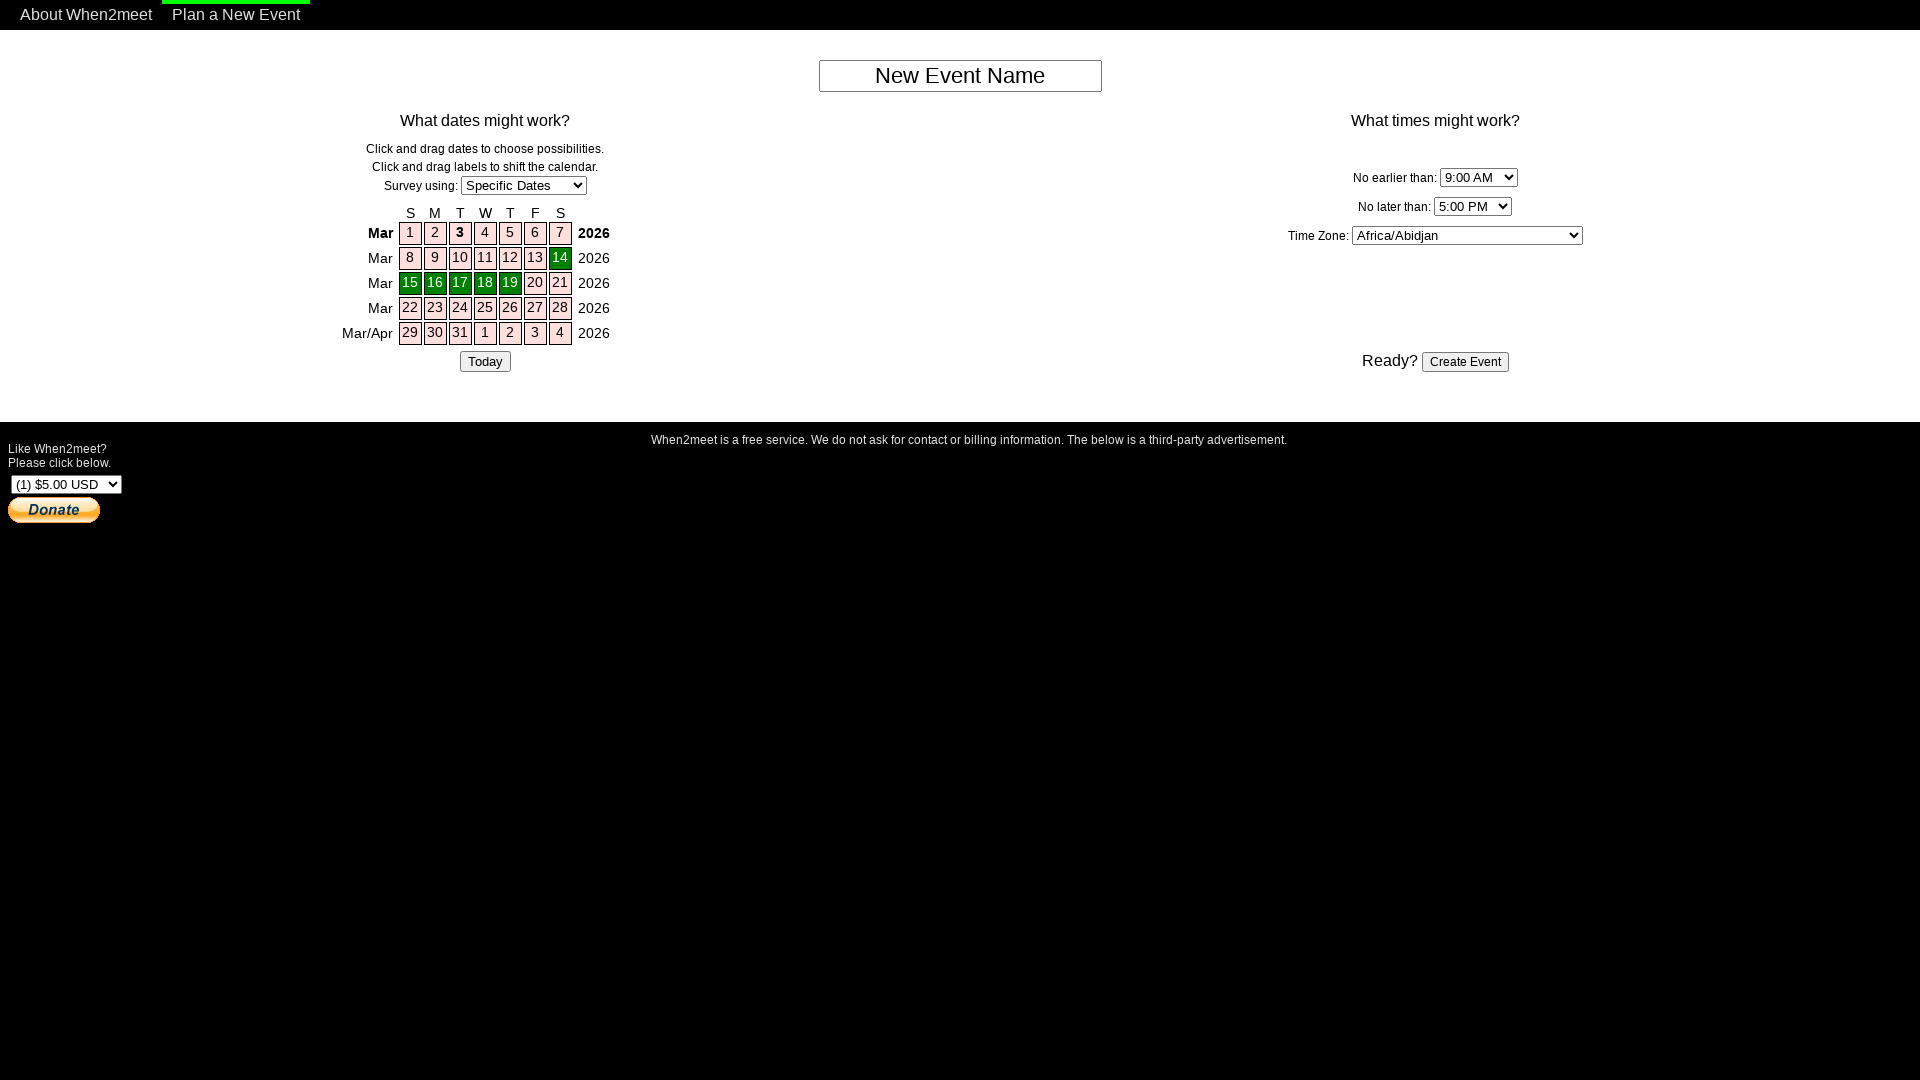

Entered event name 'Team Planning Meeting' on #NewEventName
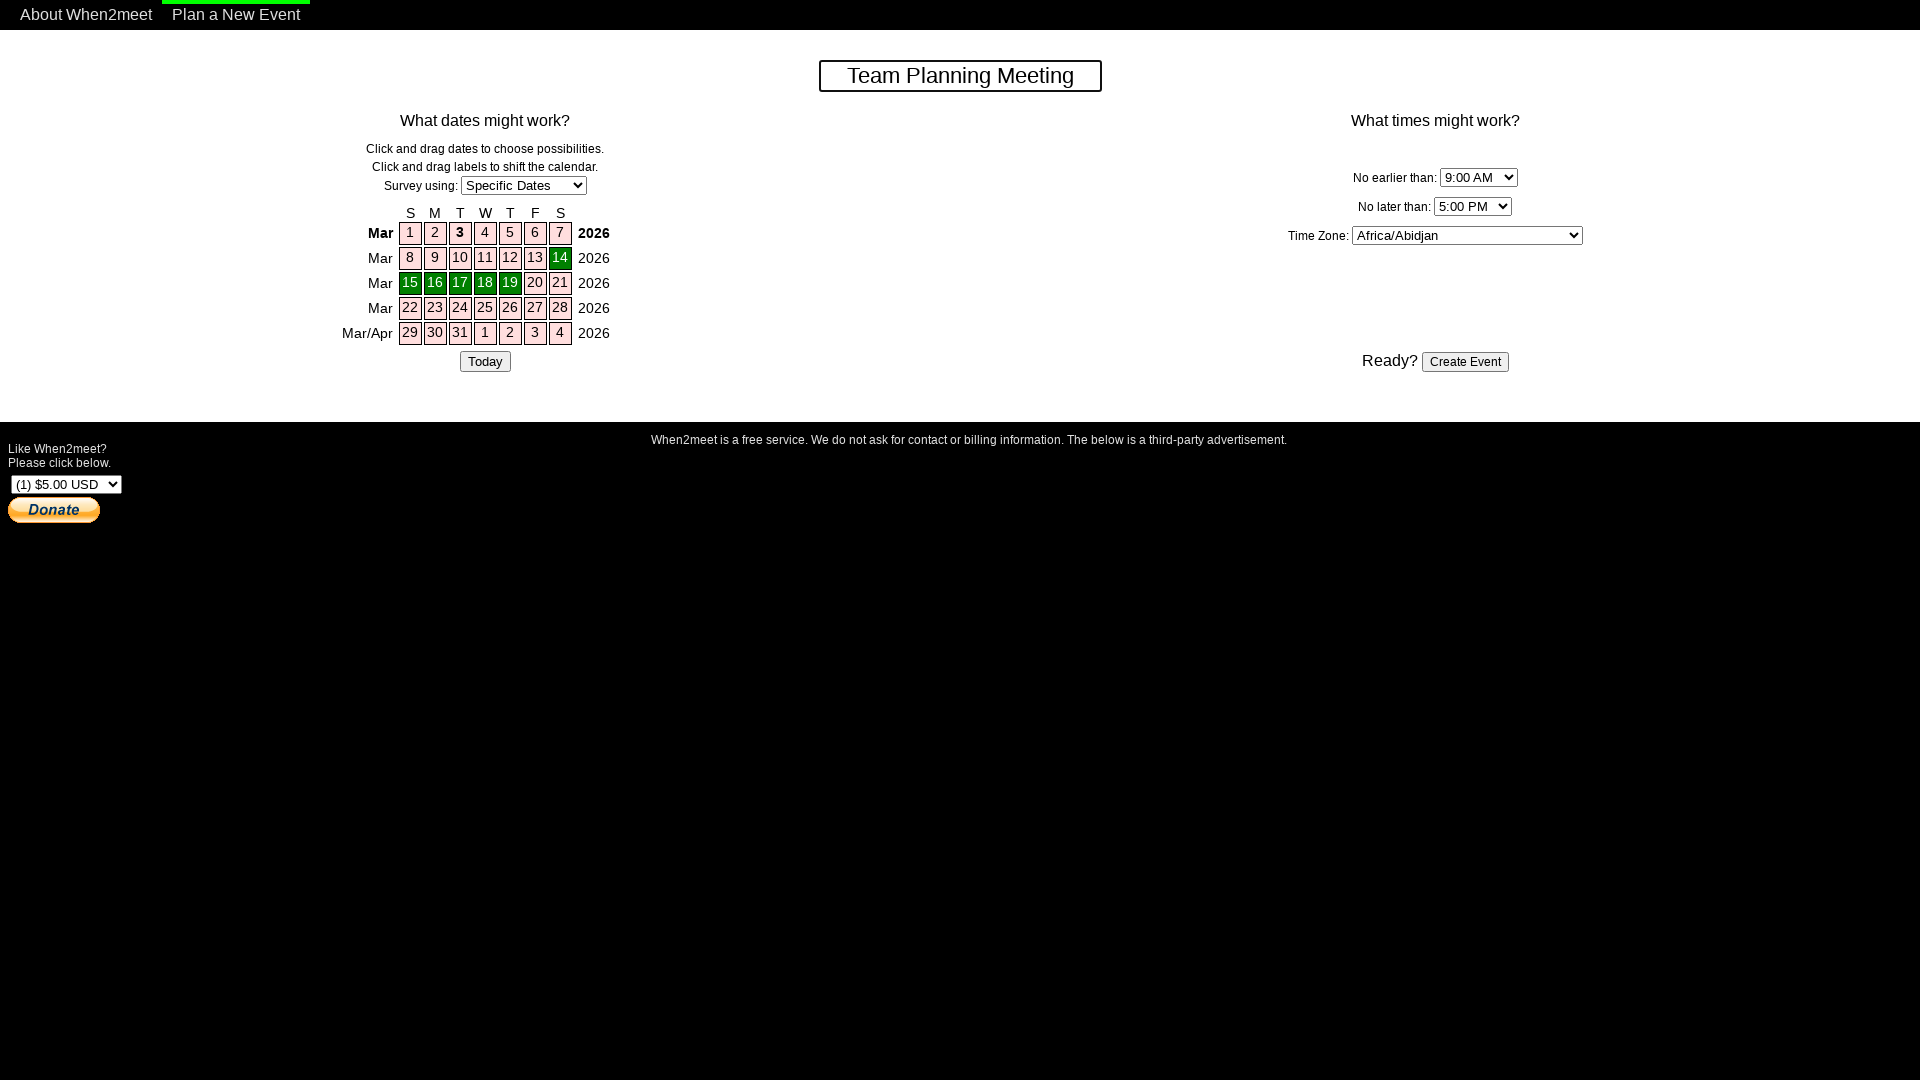

Clicked start time dropdown at (1478, 178) on select[name='NoEarlierThan']
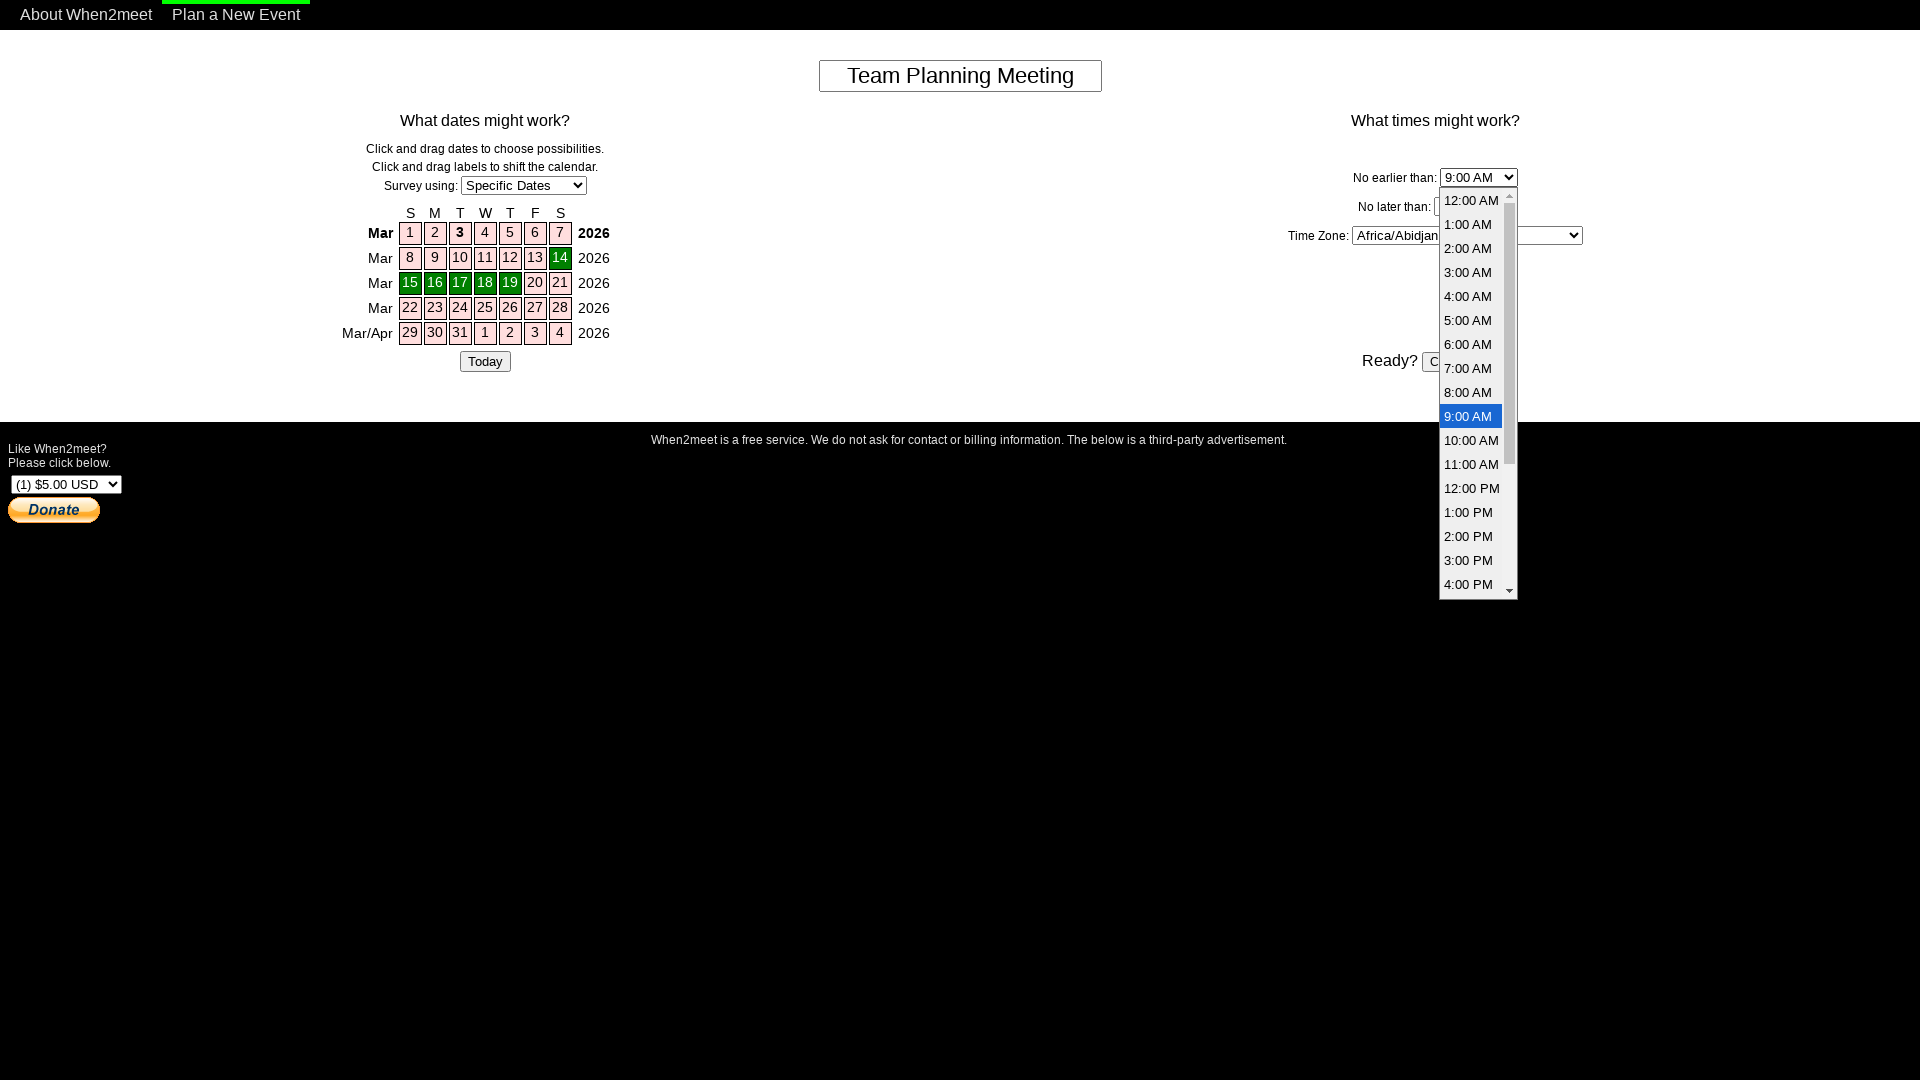

Selected 8:00 AM as start time on select[name='NoEarlierThan']
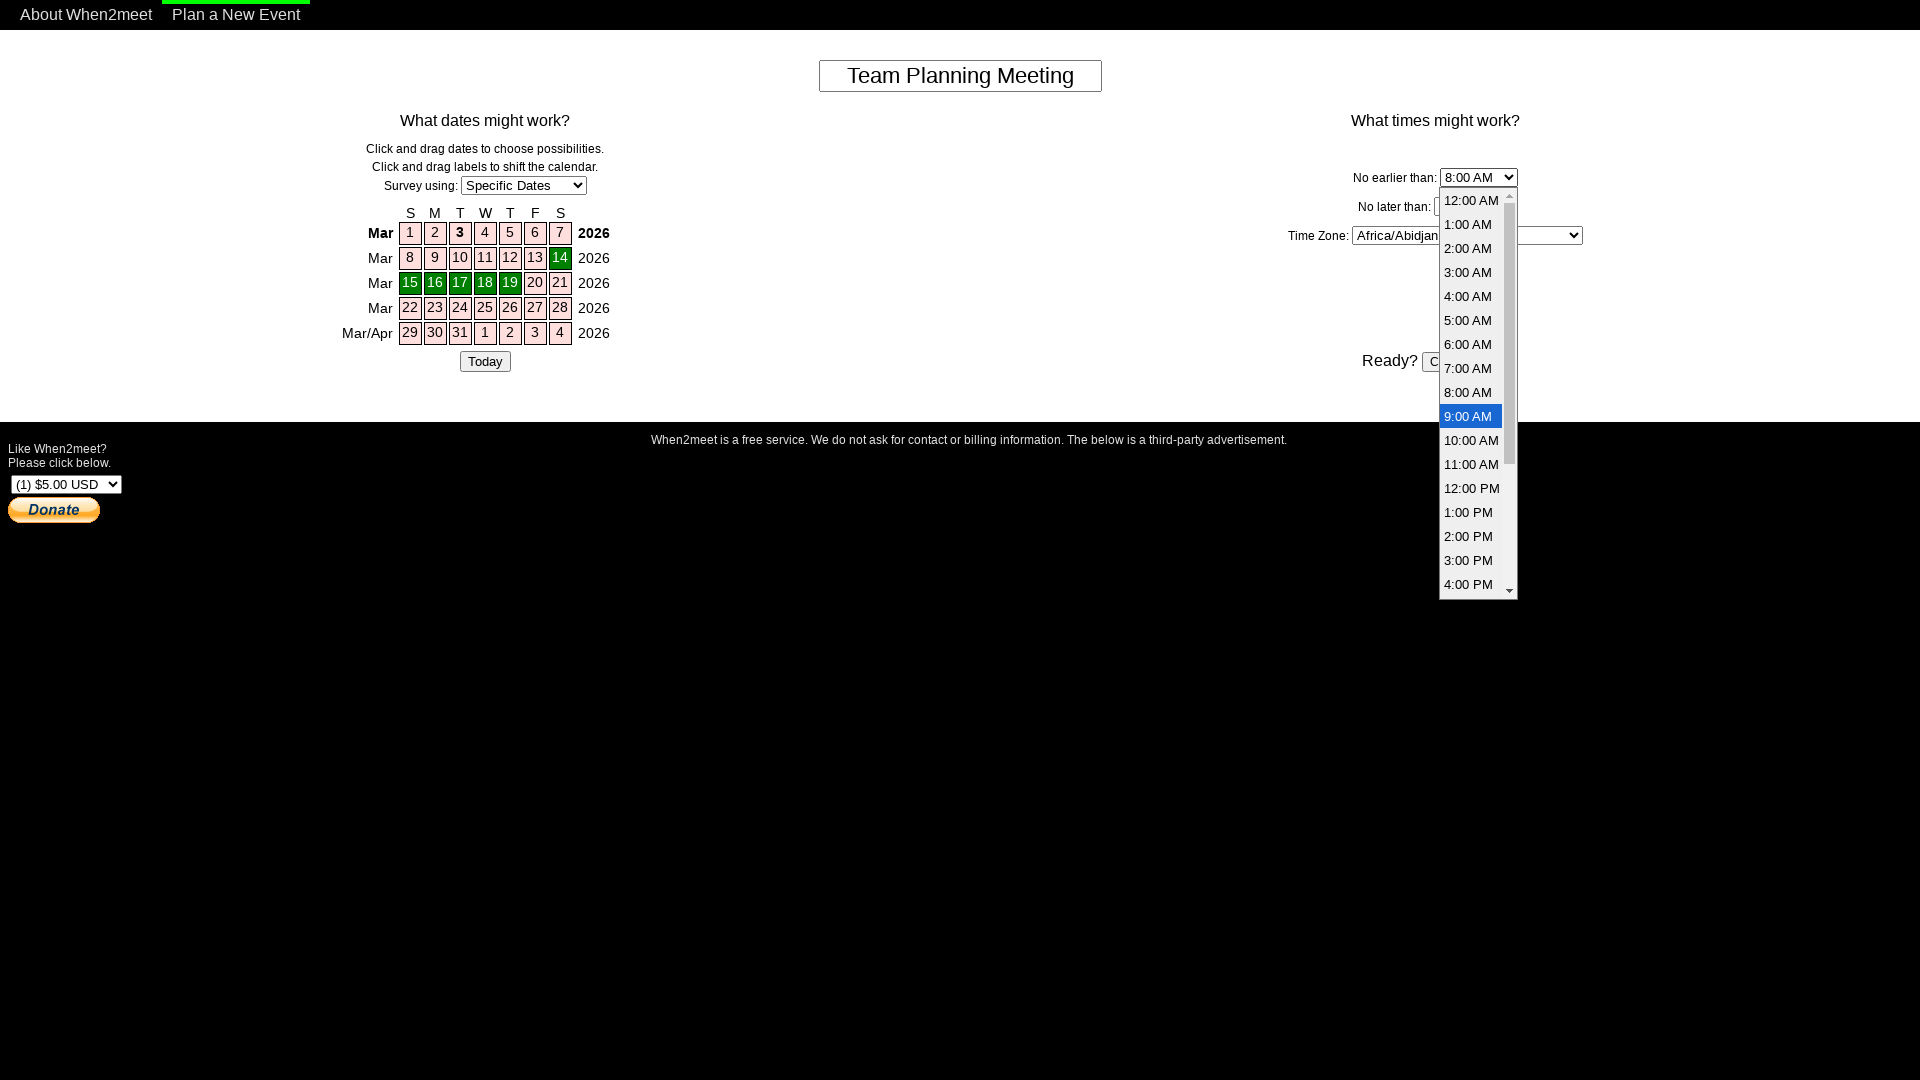

Clicked end time dropdown at (1473, 206) on select[name='NoLaterThan']
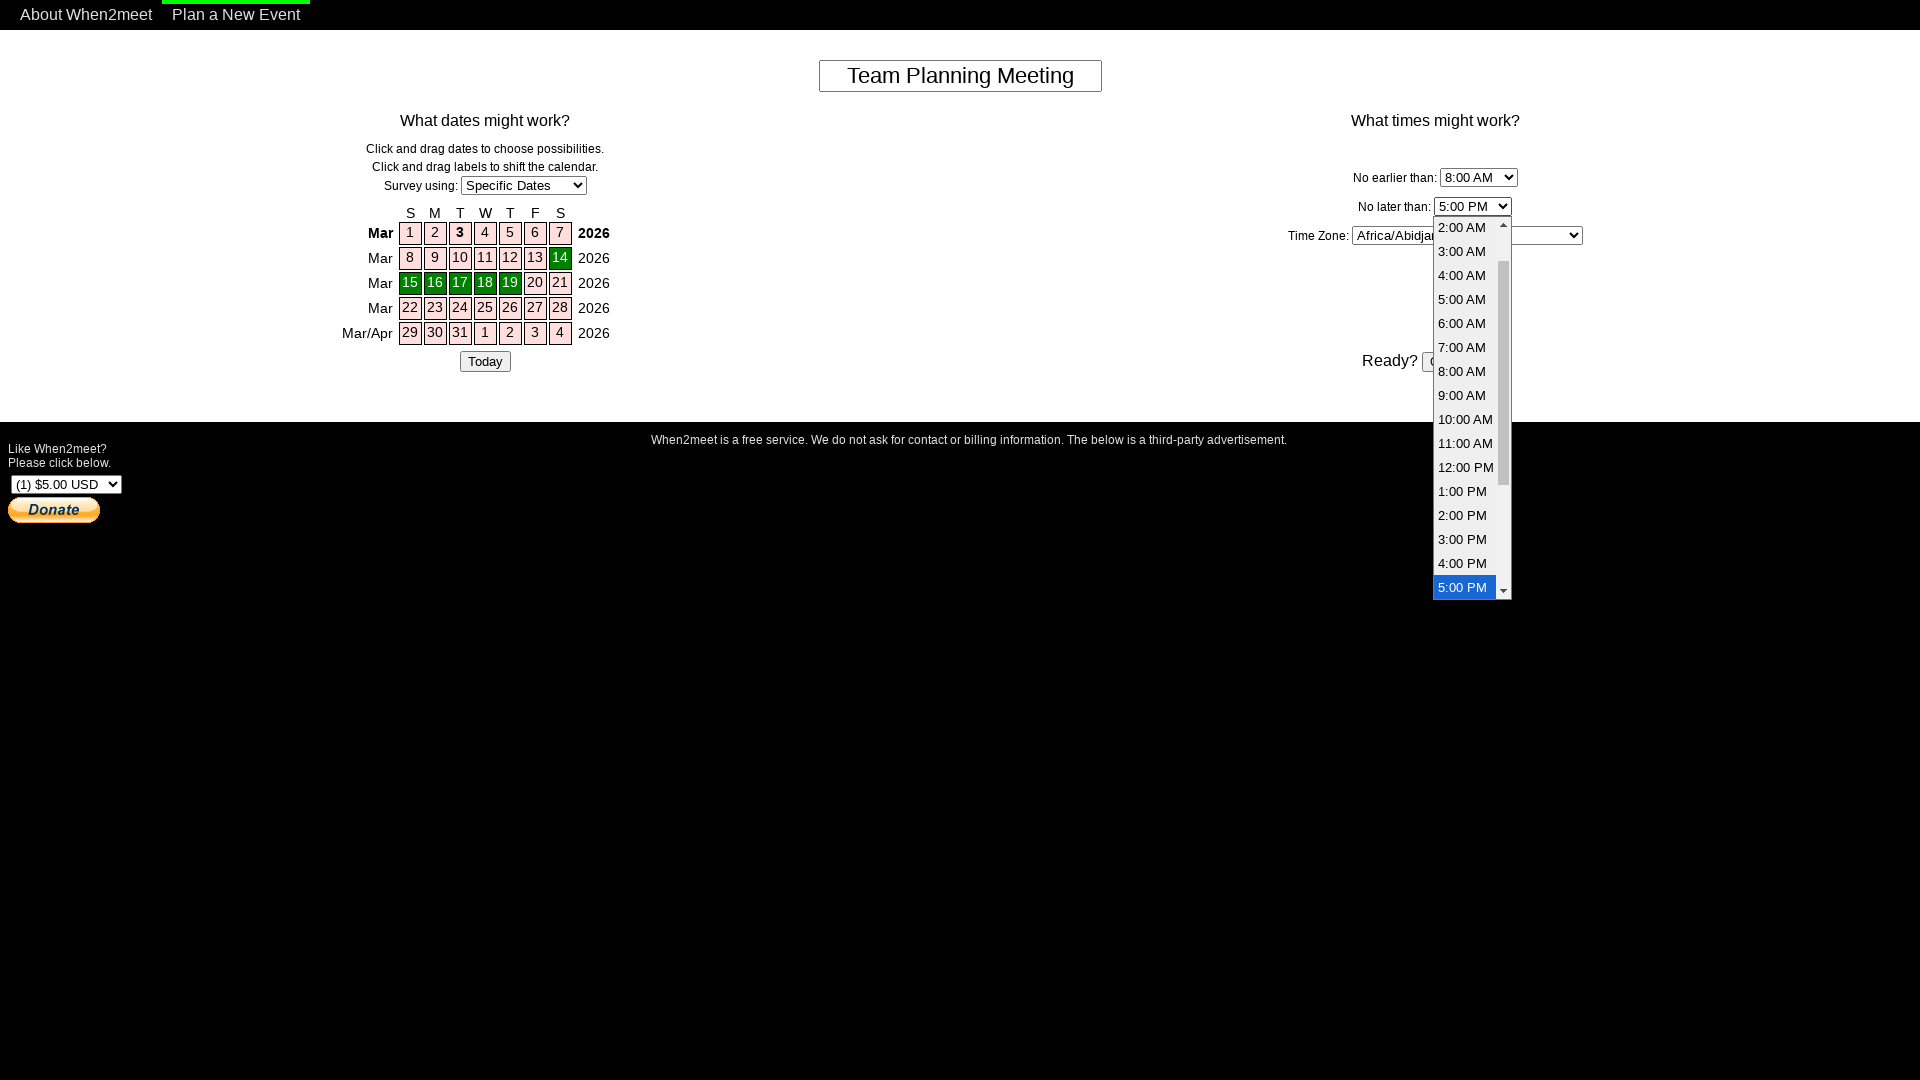

Selected 6:00 PM as end time on select[name='NoLaterThan']
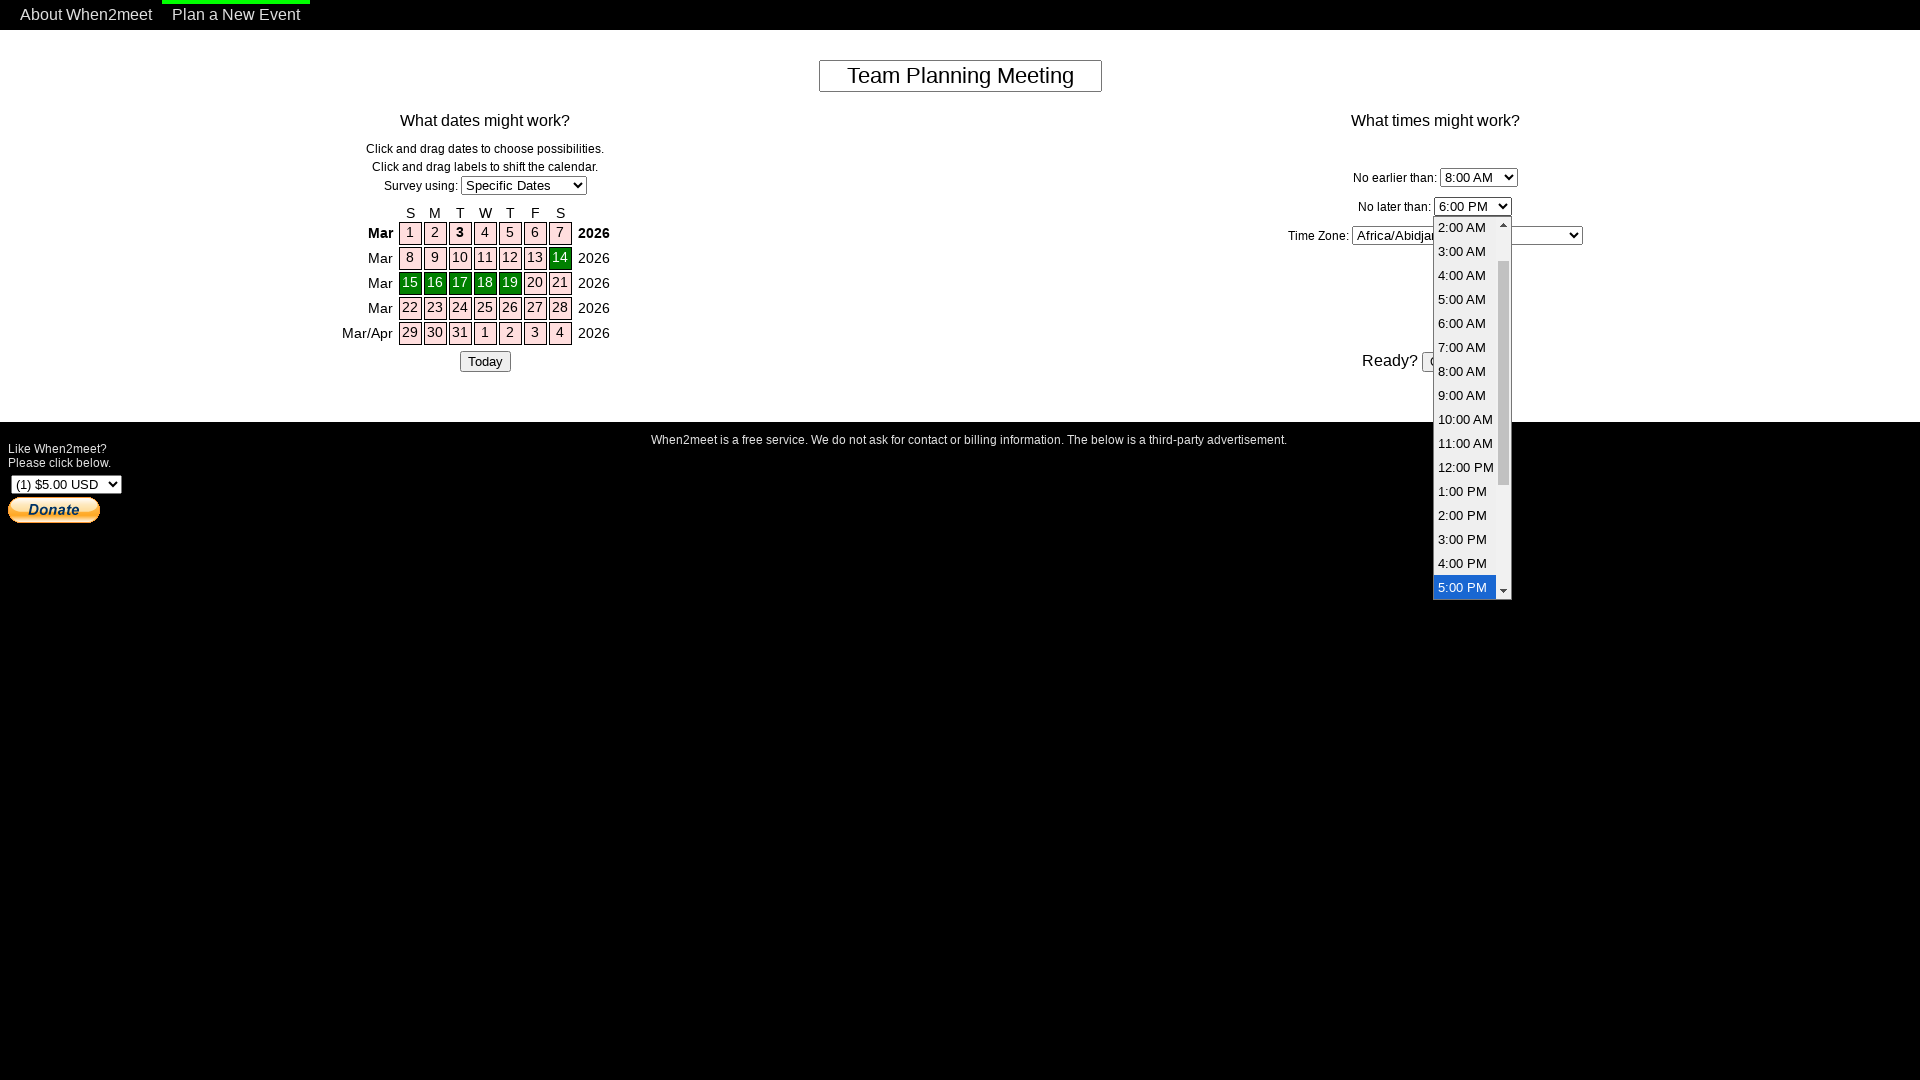

Submitted event creation form at (1465, 362) on input[type='submit']
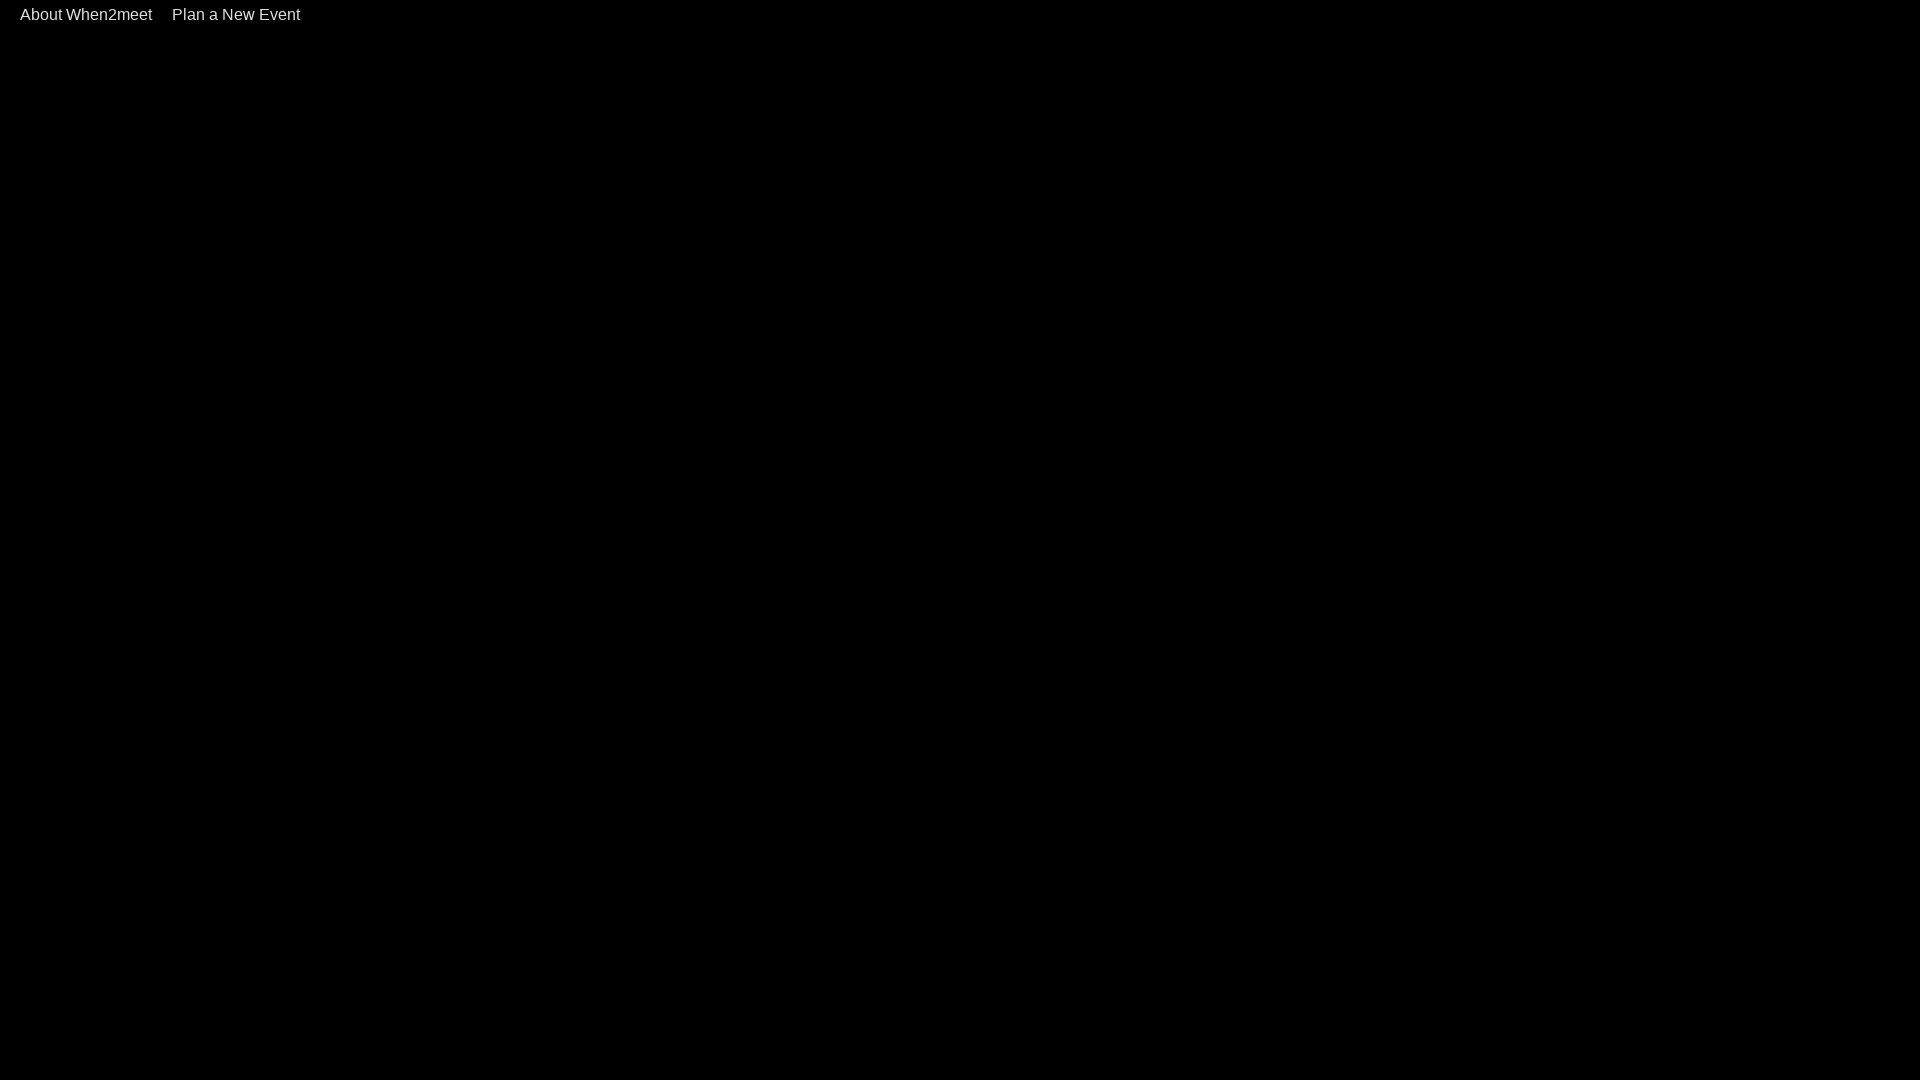

Event page loaded and participant name field is visible
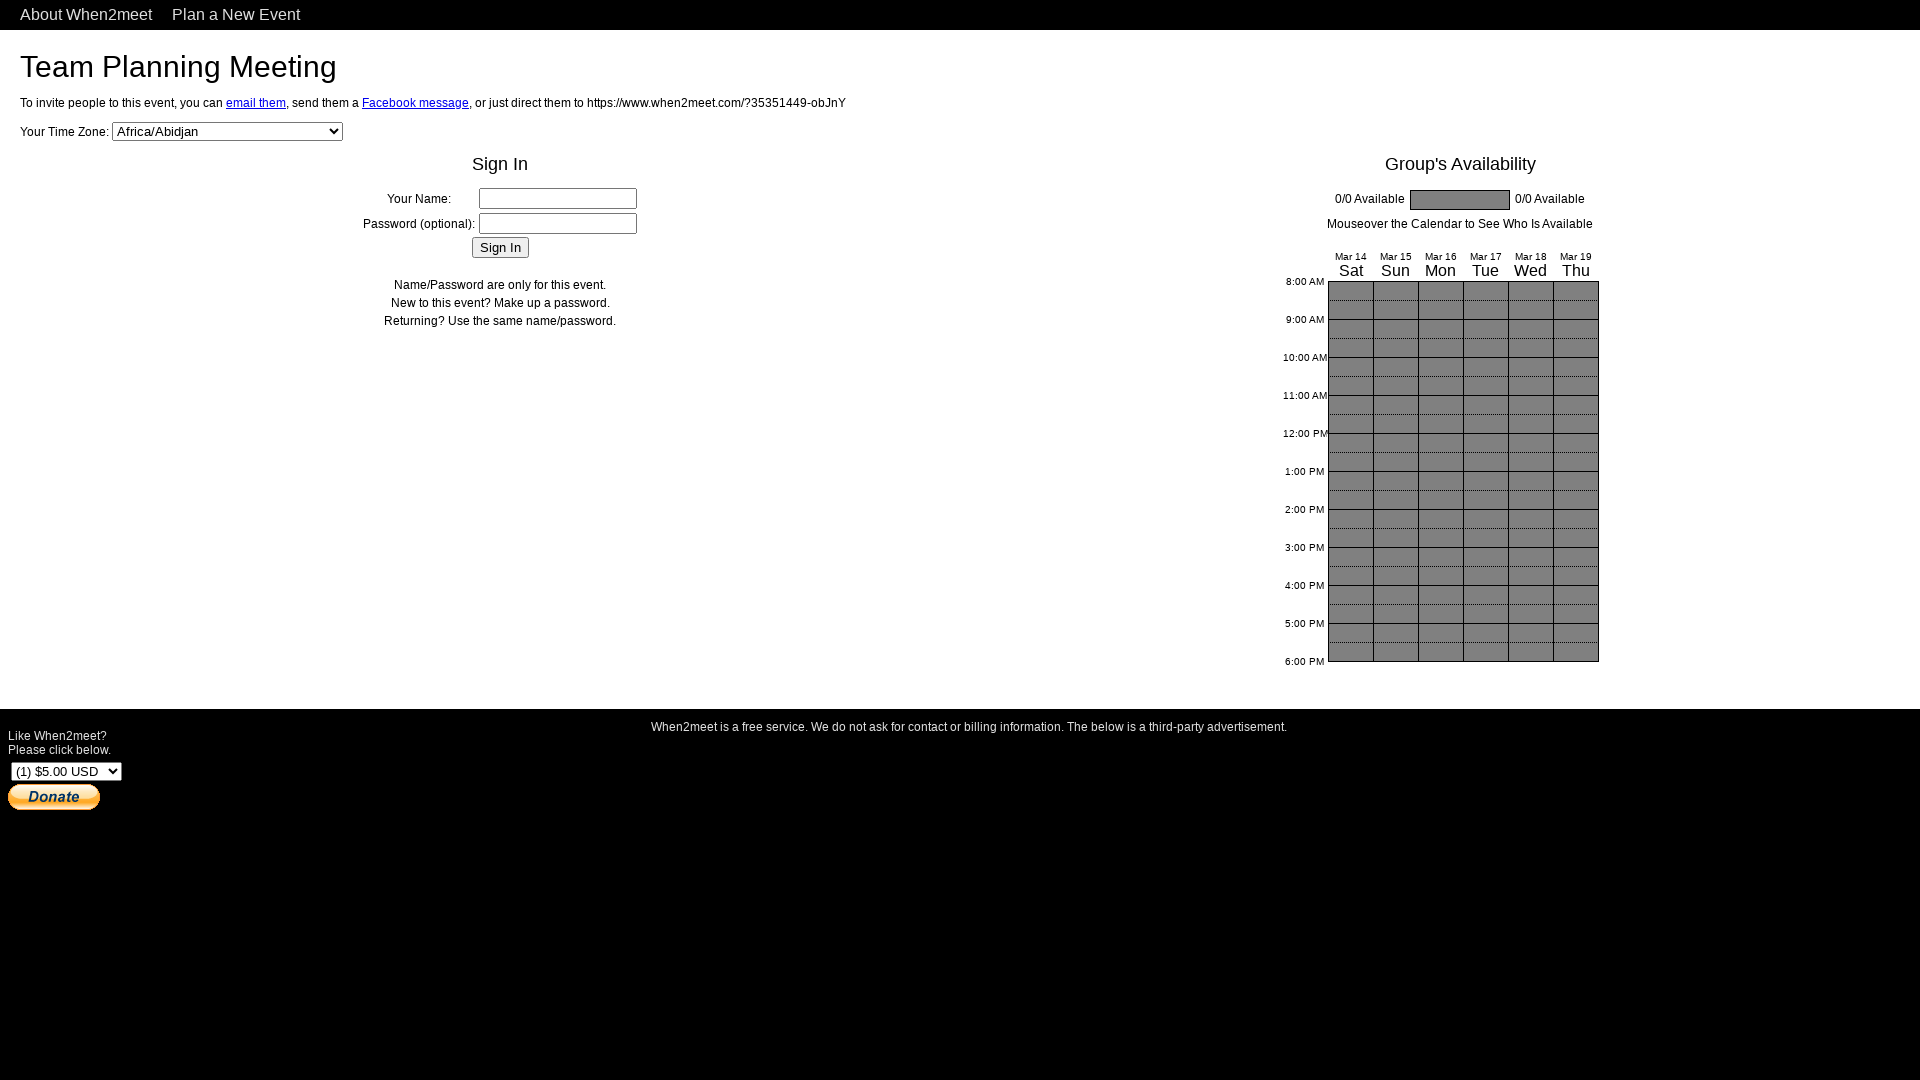

Entered participant name 'Jordan Mitchell' on #name
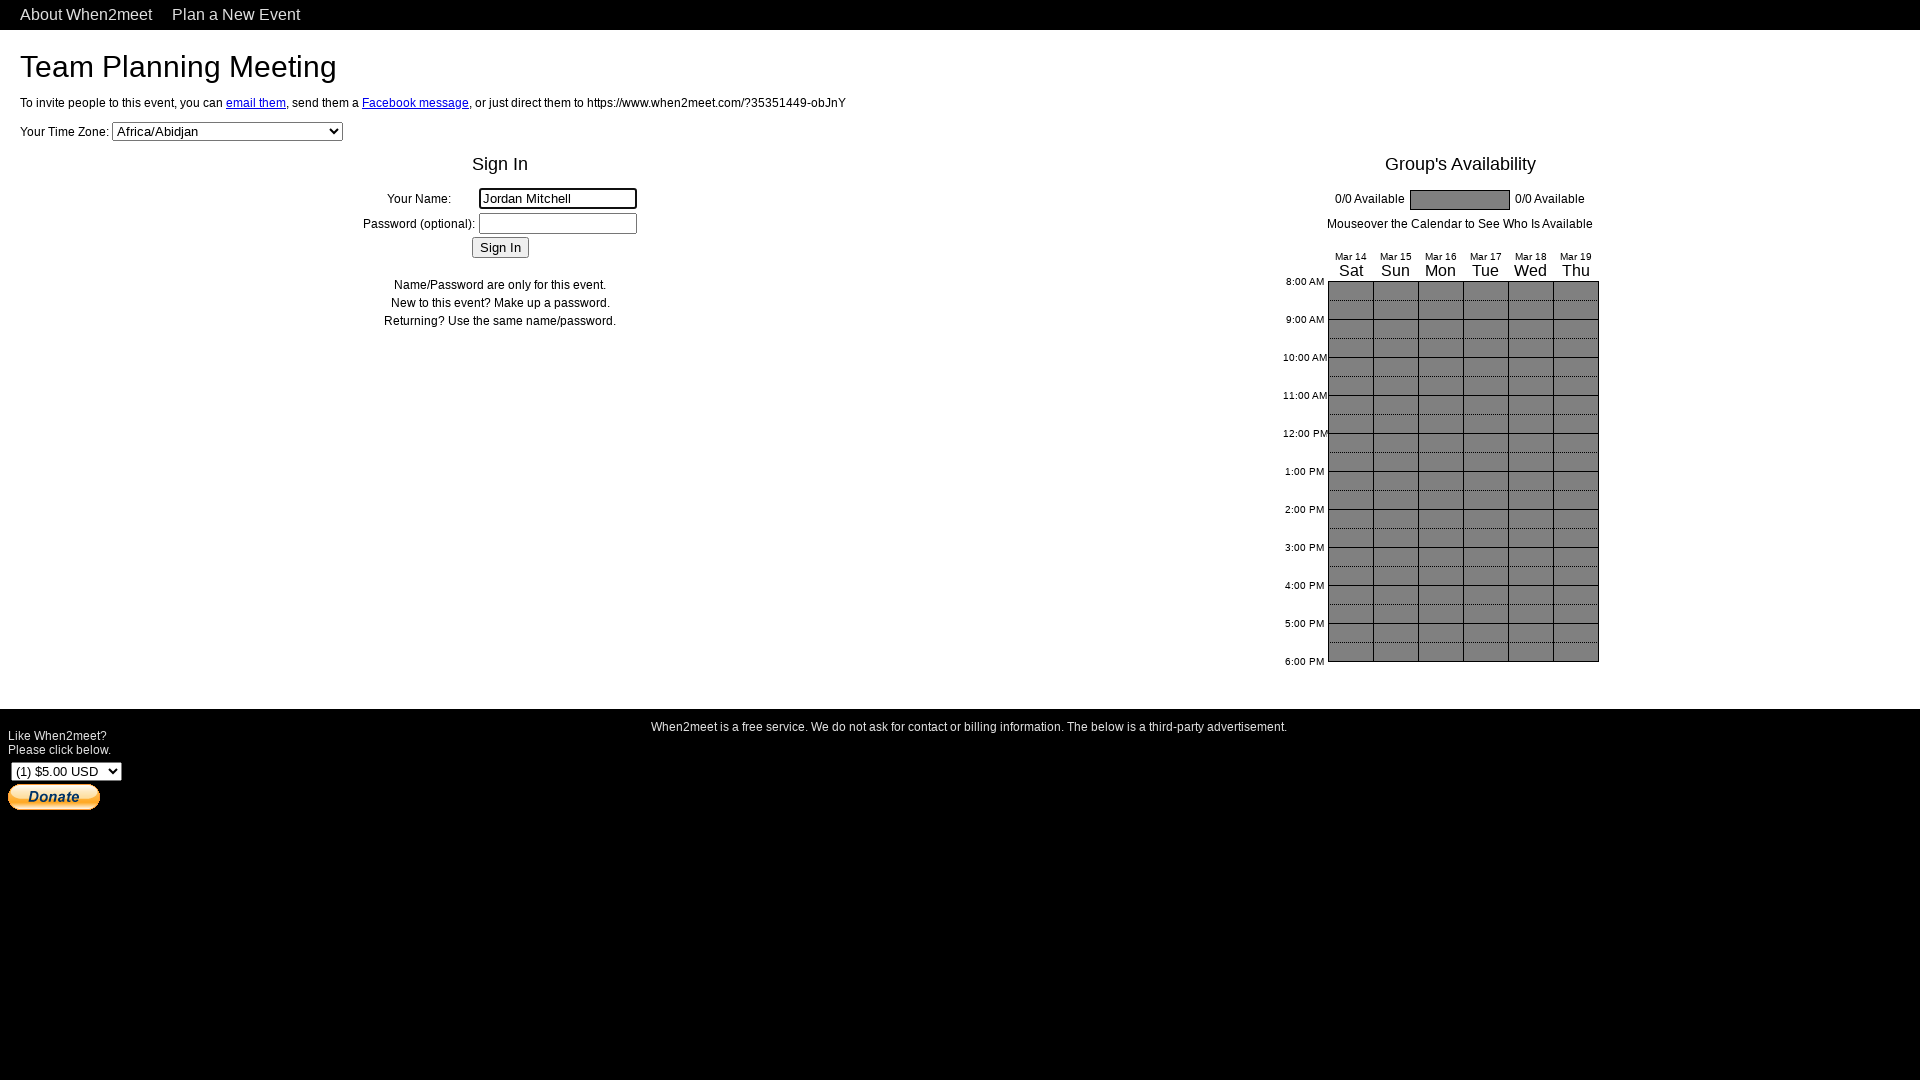

Clicked Sign In button at (500, 248) on input[value='Sign In']
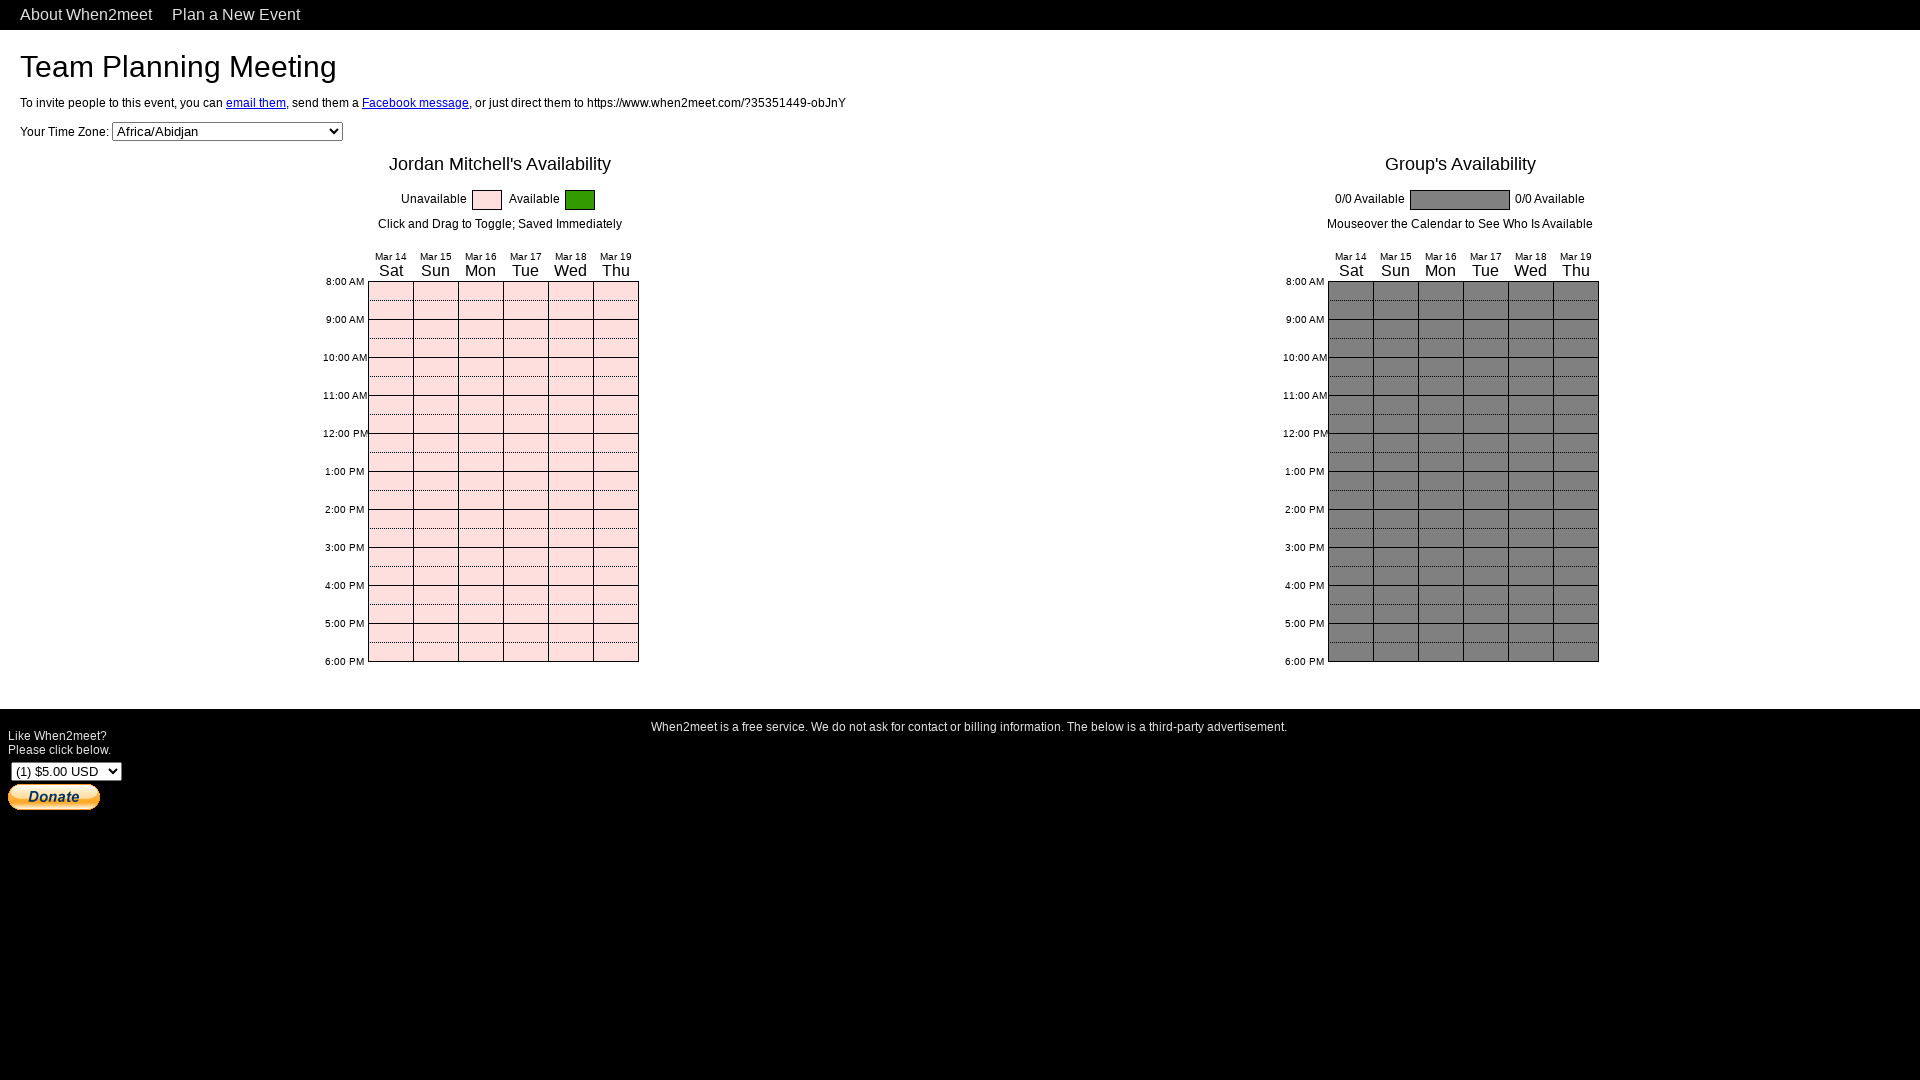

Availability grid loaded
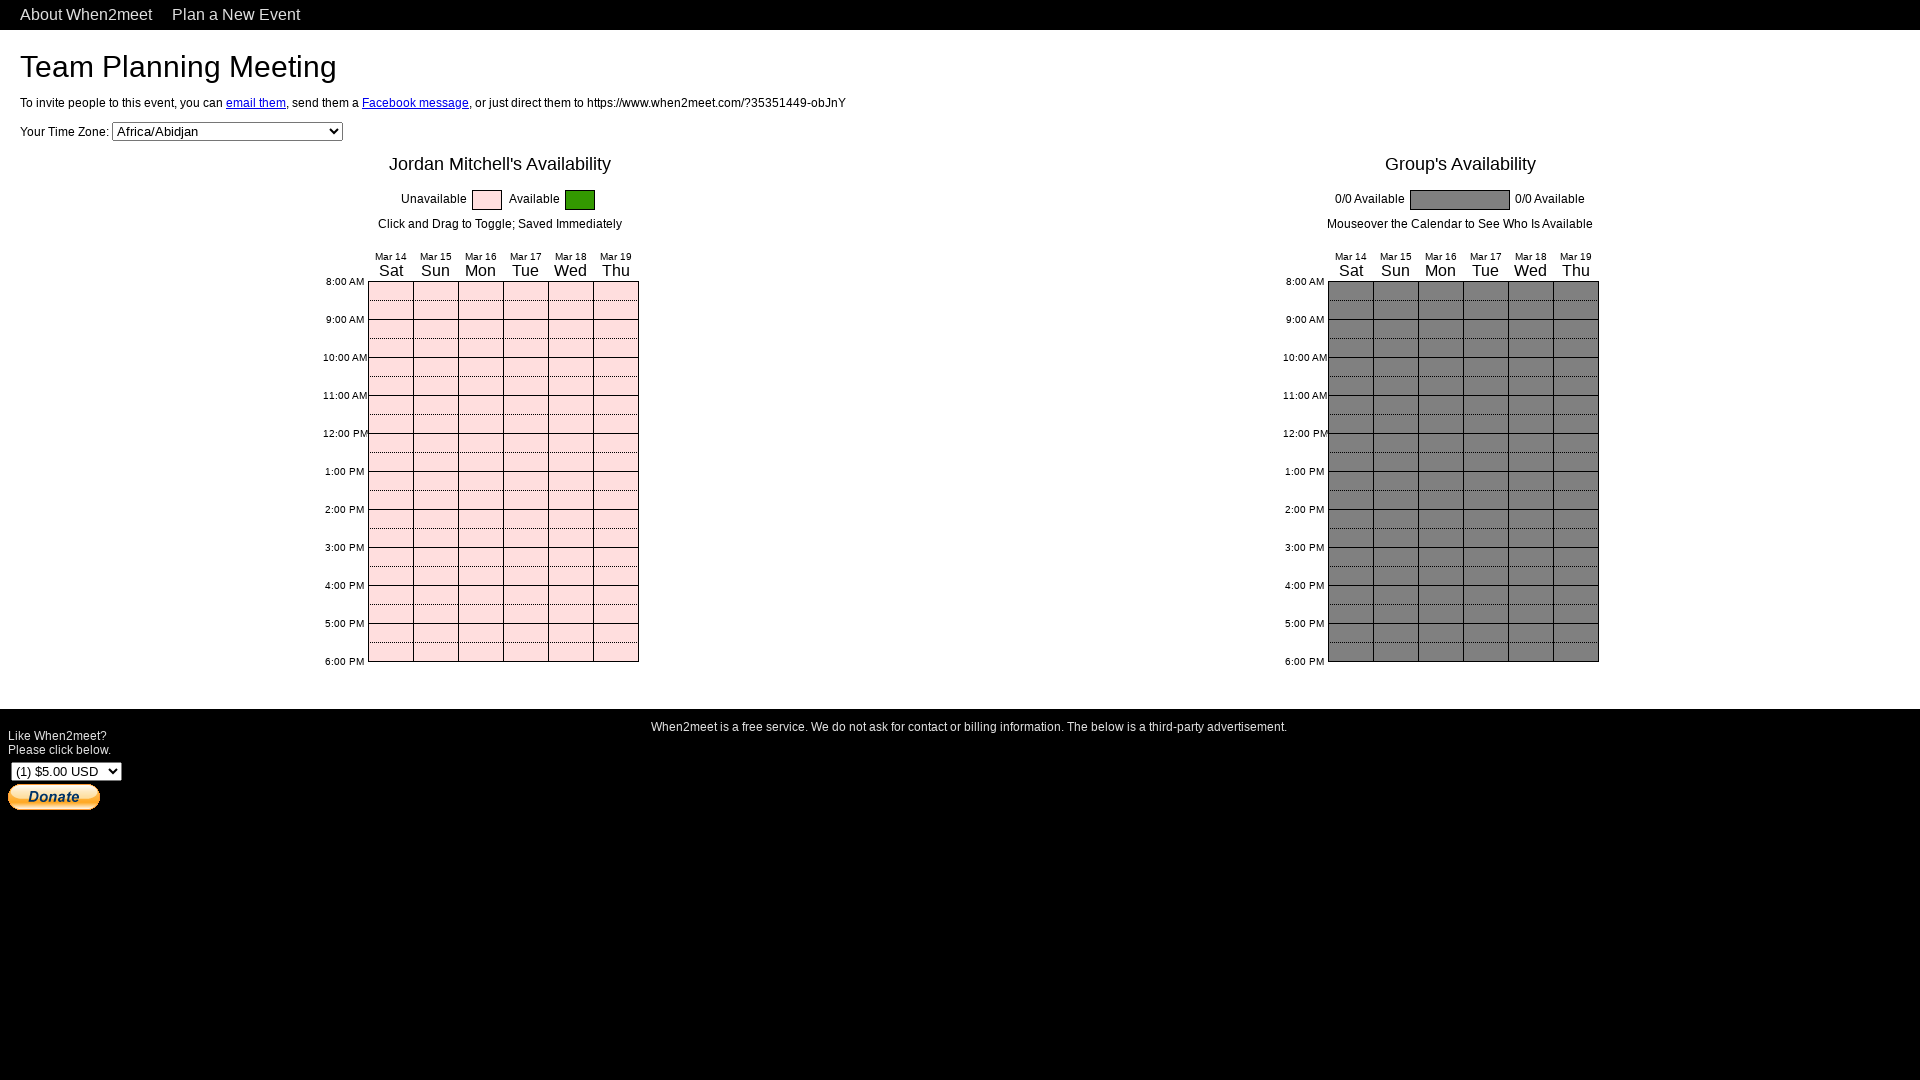

Waited 2 seconds for grid to become interactive
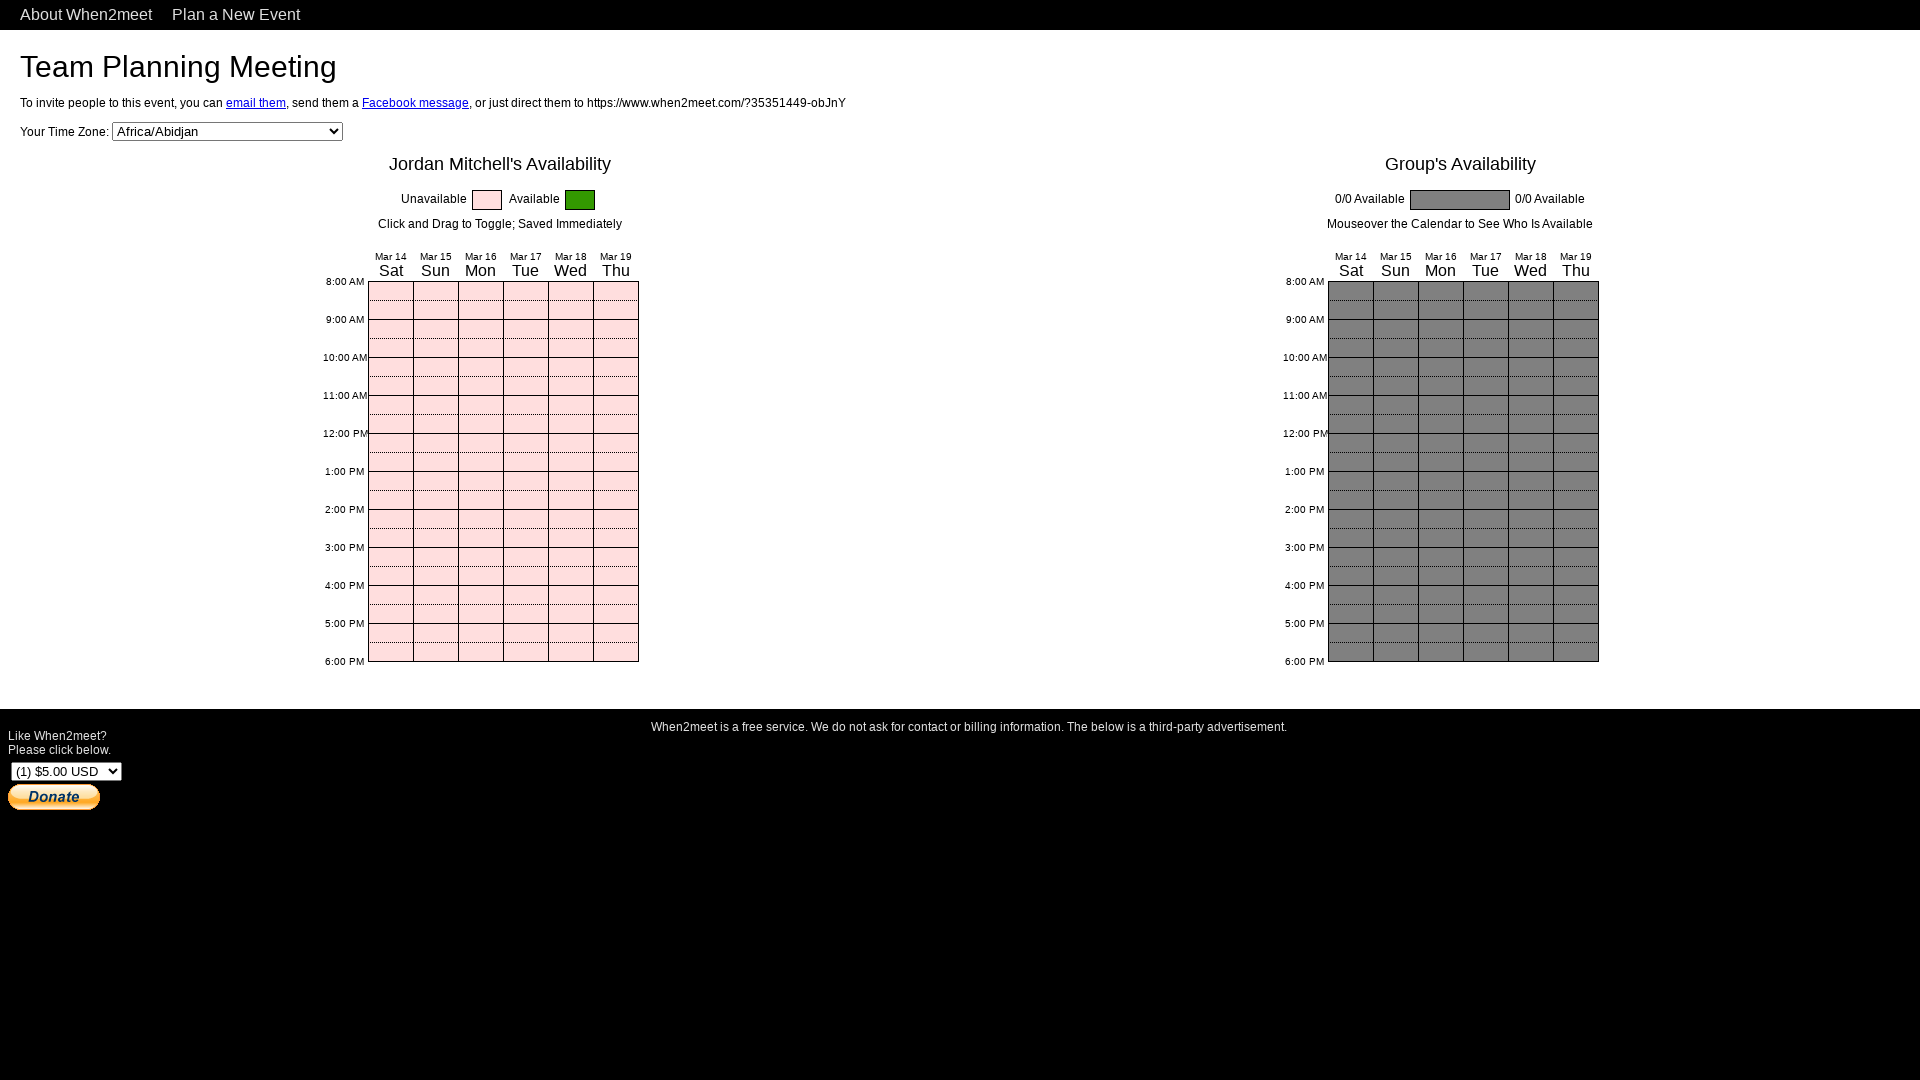

Located grid slots container with 240 total slots
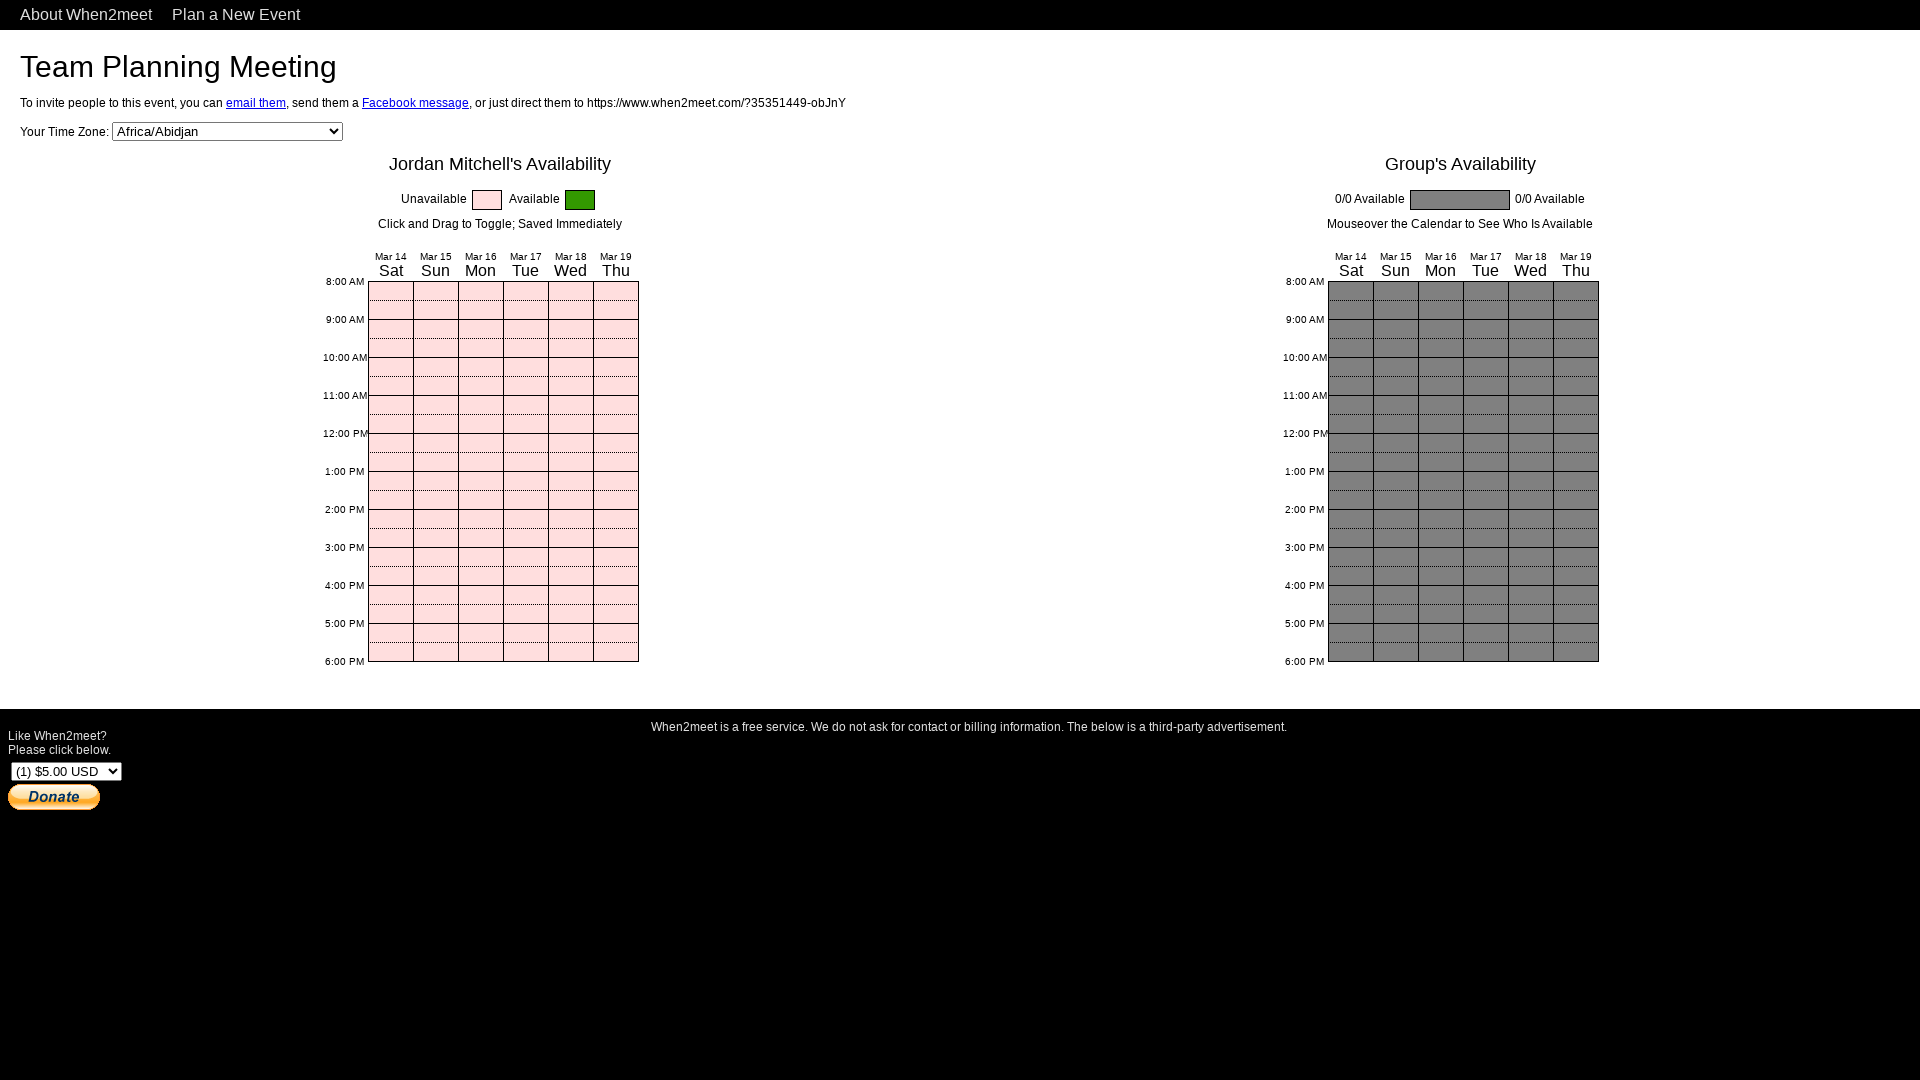

Marked availability on slot 1 at (390, 286) on #YouGridSlots div div >> nth=0
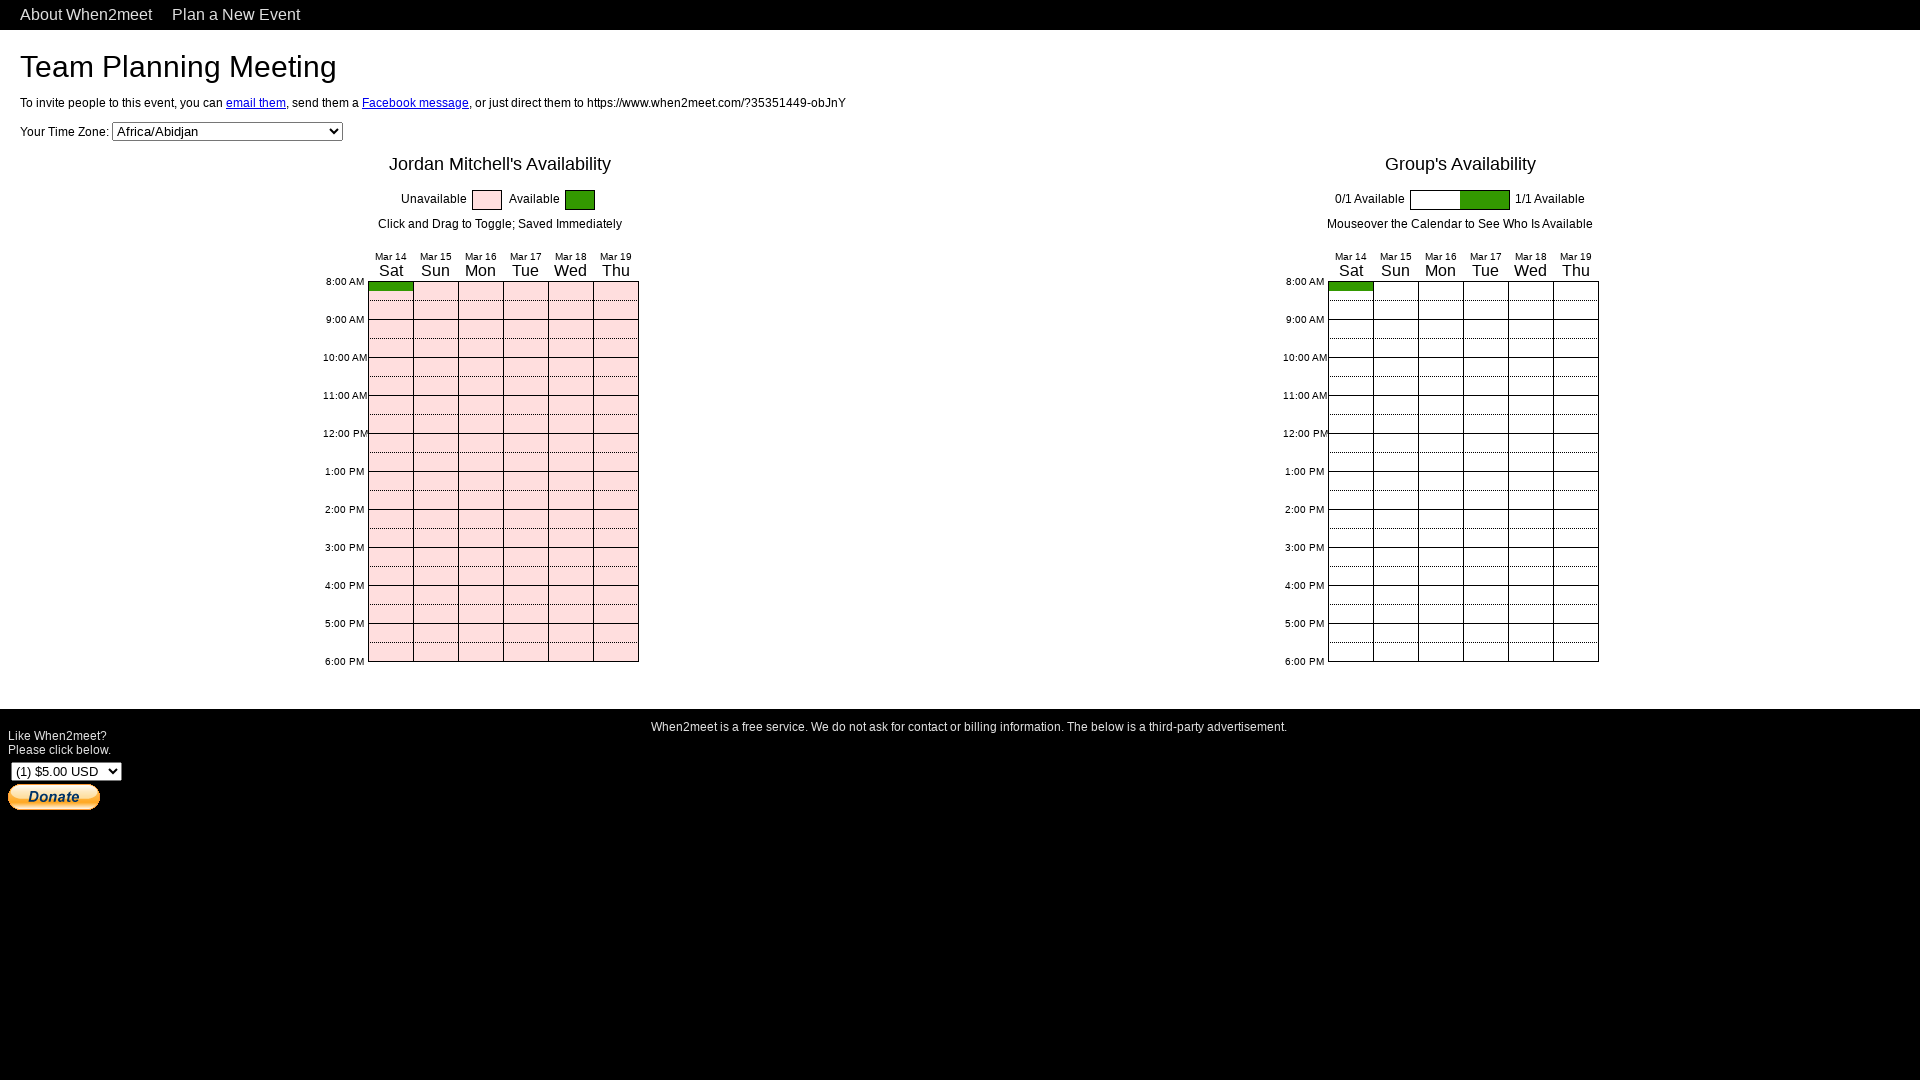

Marked availability on slot 2 at (435, 286) on #YouGridSlots div div >> nth=1
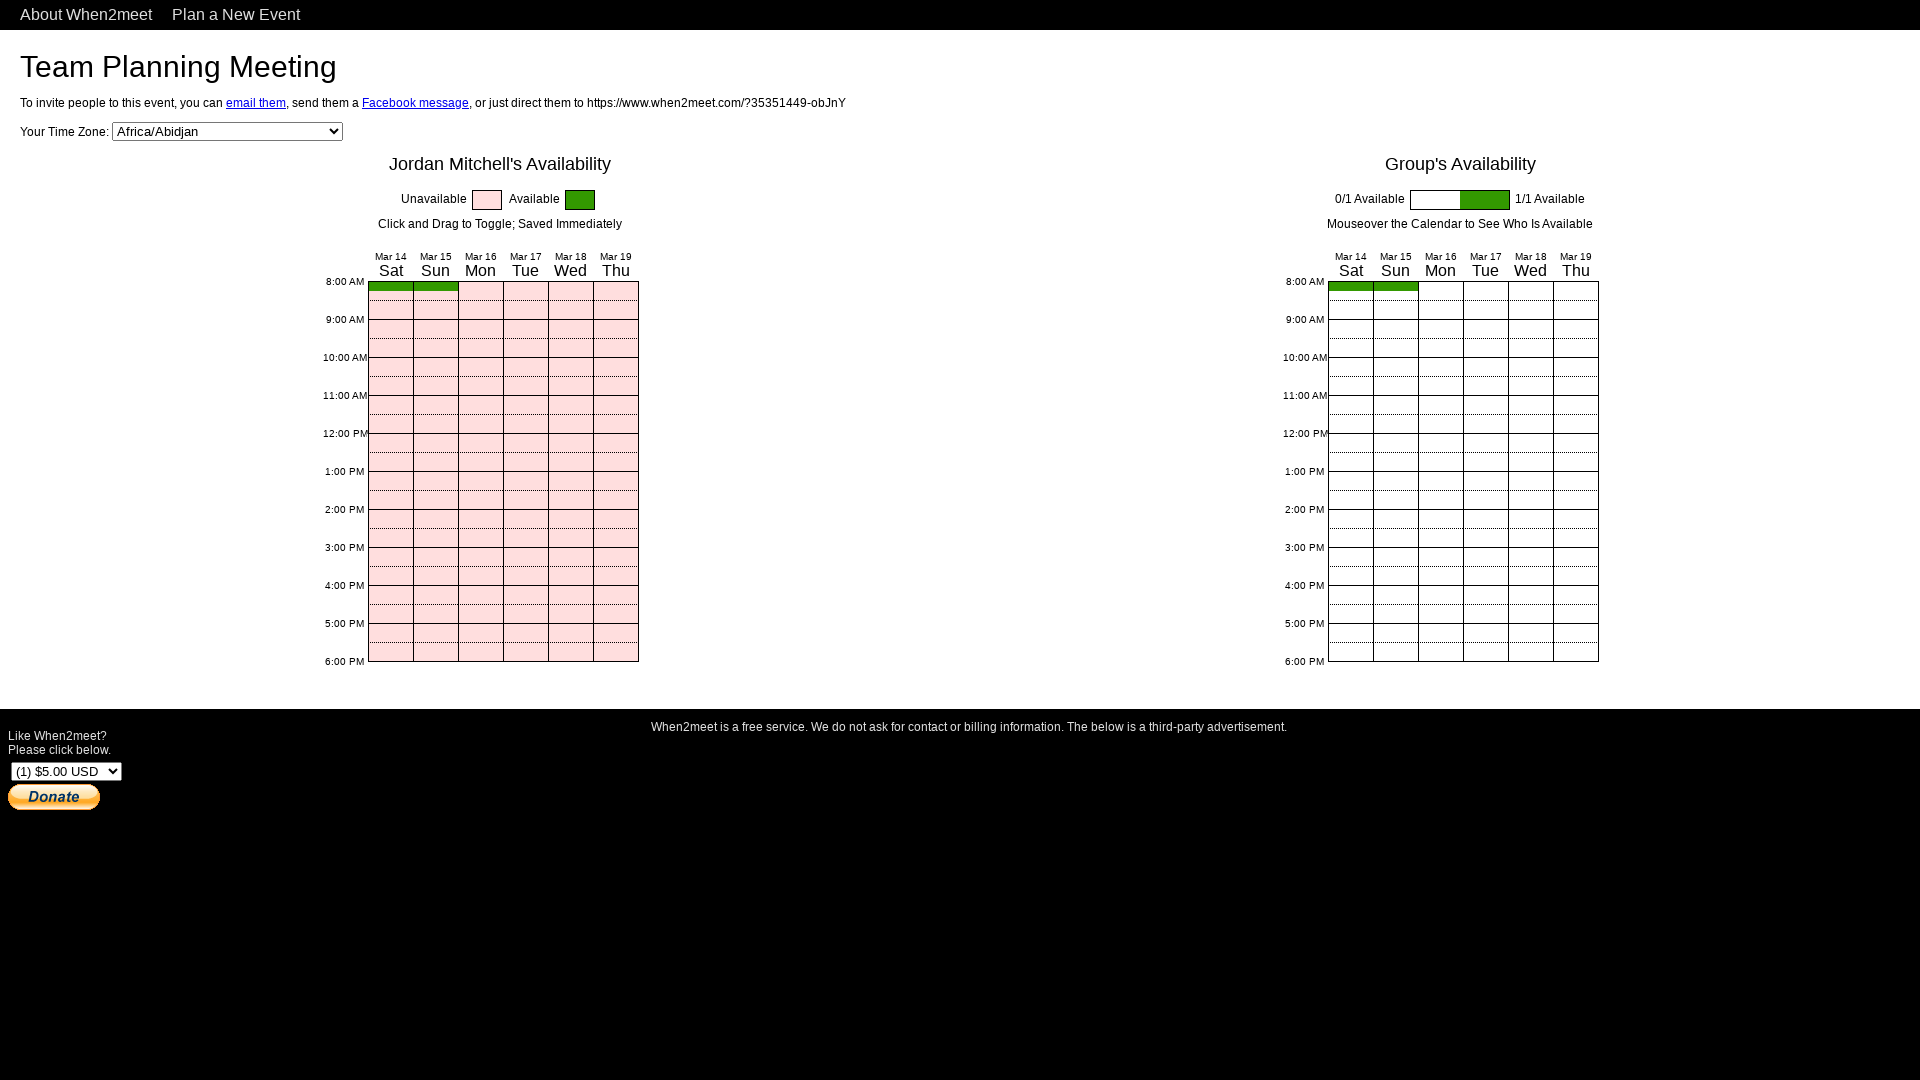

Marked availability on slot 3 at (480, 286) on #YouGridSlots div div >> nth=2
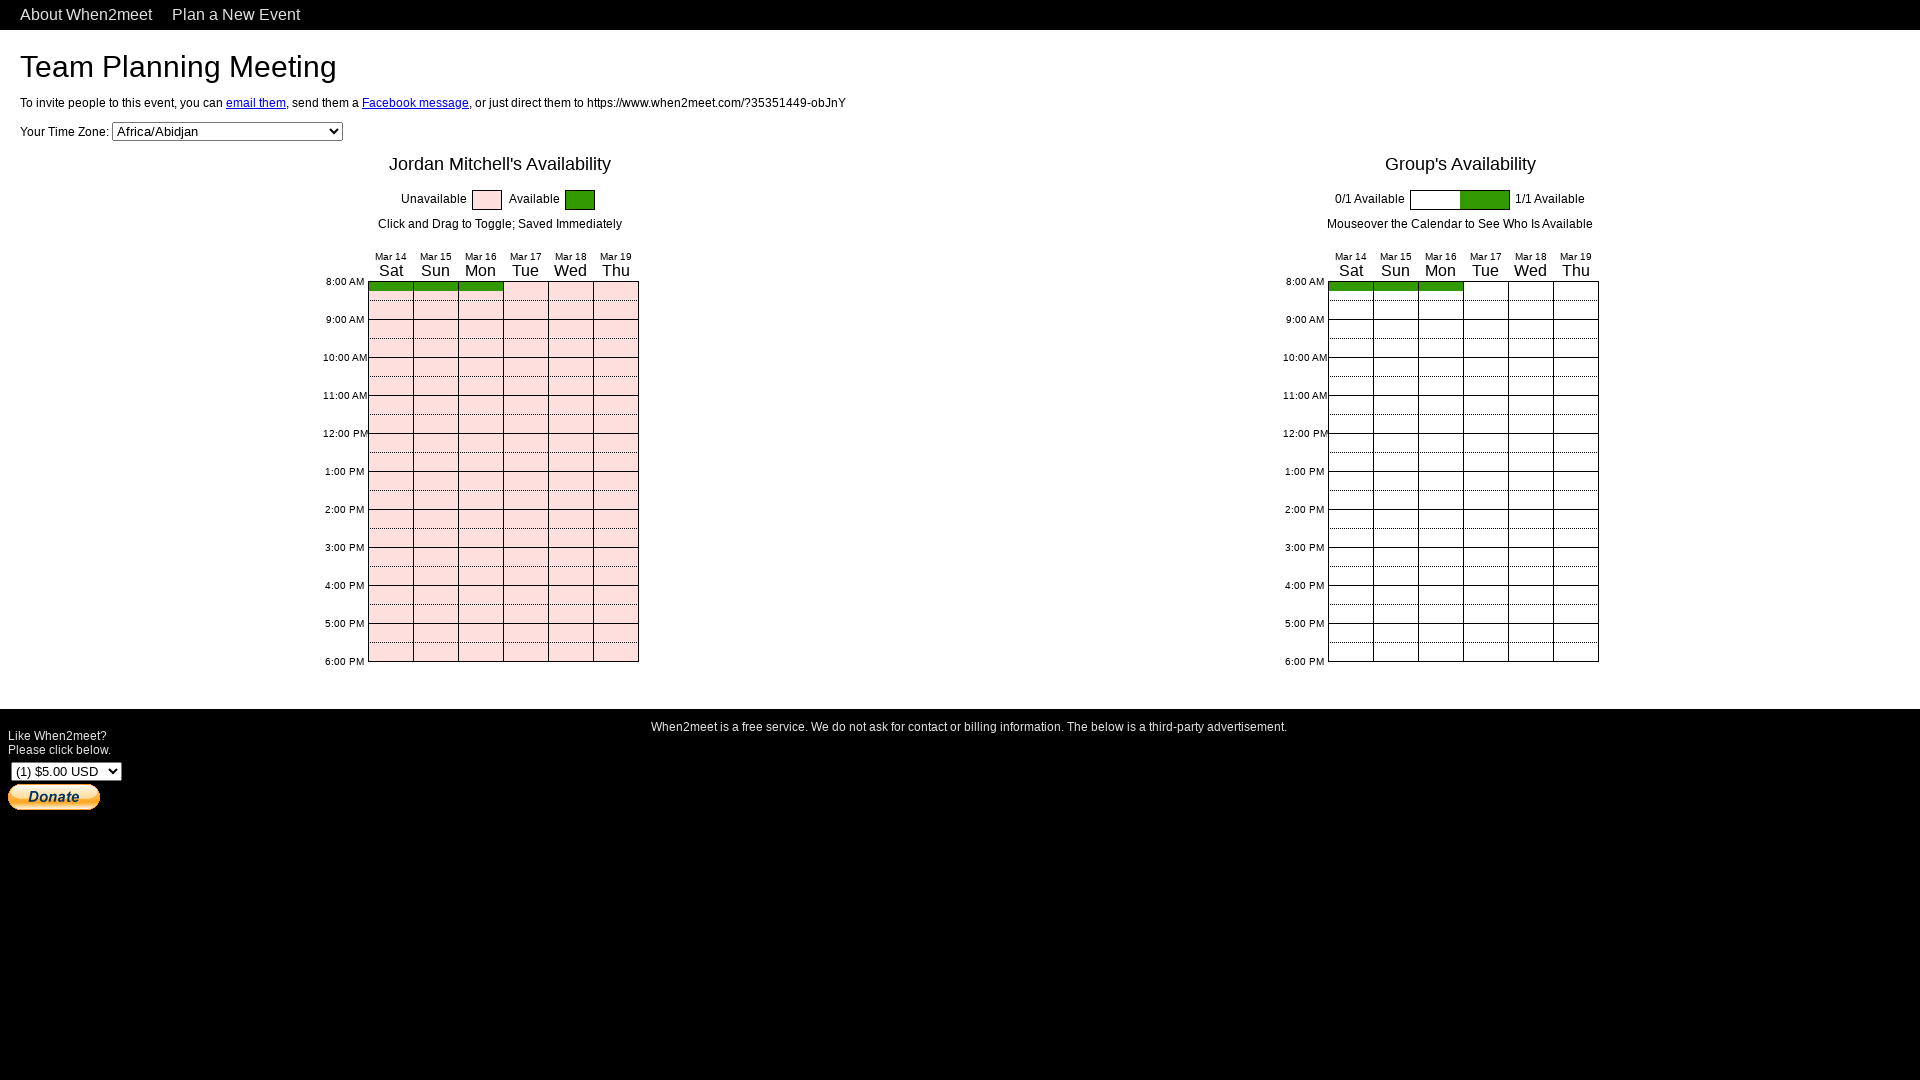

Marked availability on slot 4 at (525, 286) on #YouGridSlots div div >> nth=3
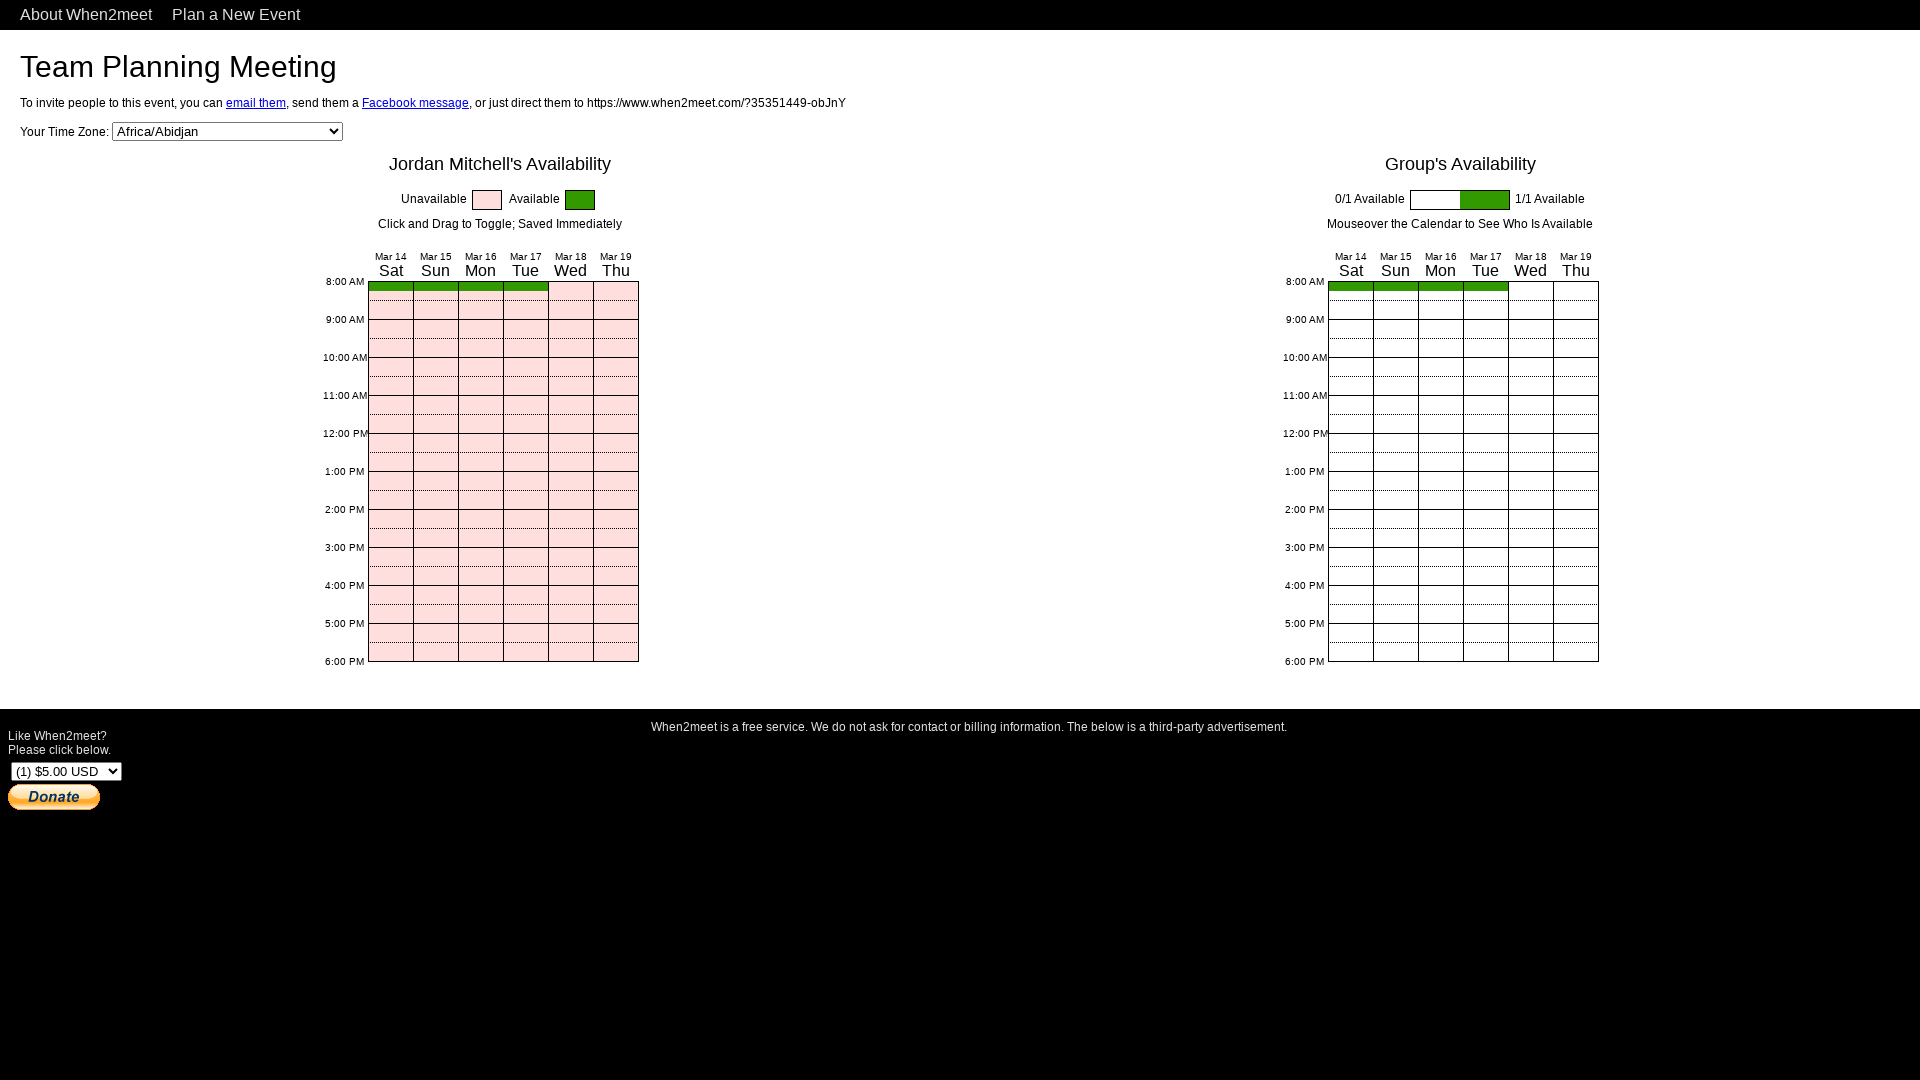

Marked availability on slot 5 at (570, 286) on #YouGridSlots div div >> nth=4
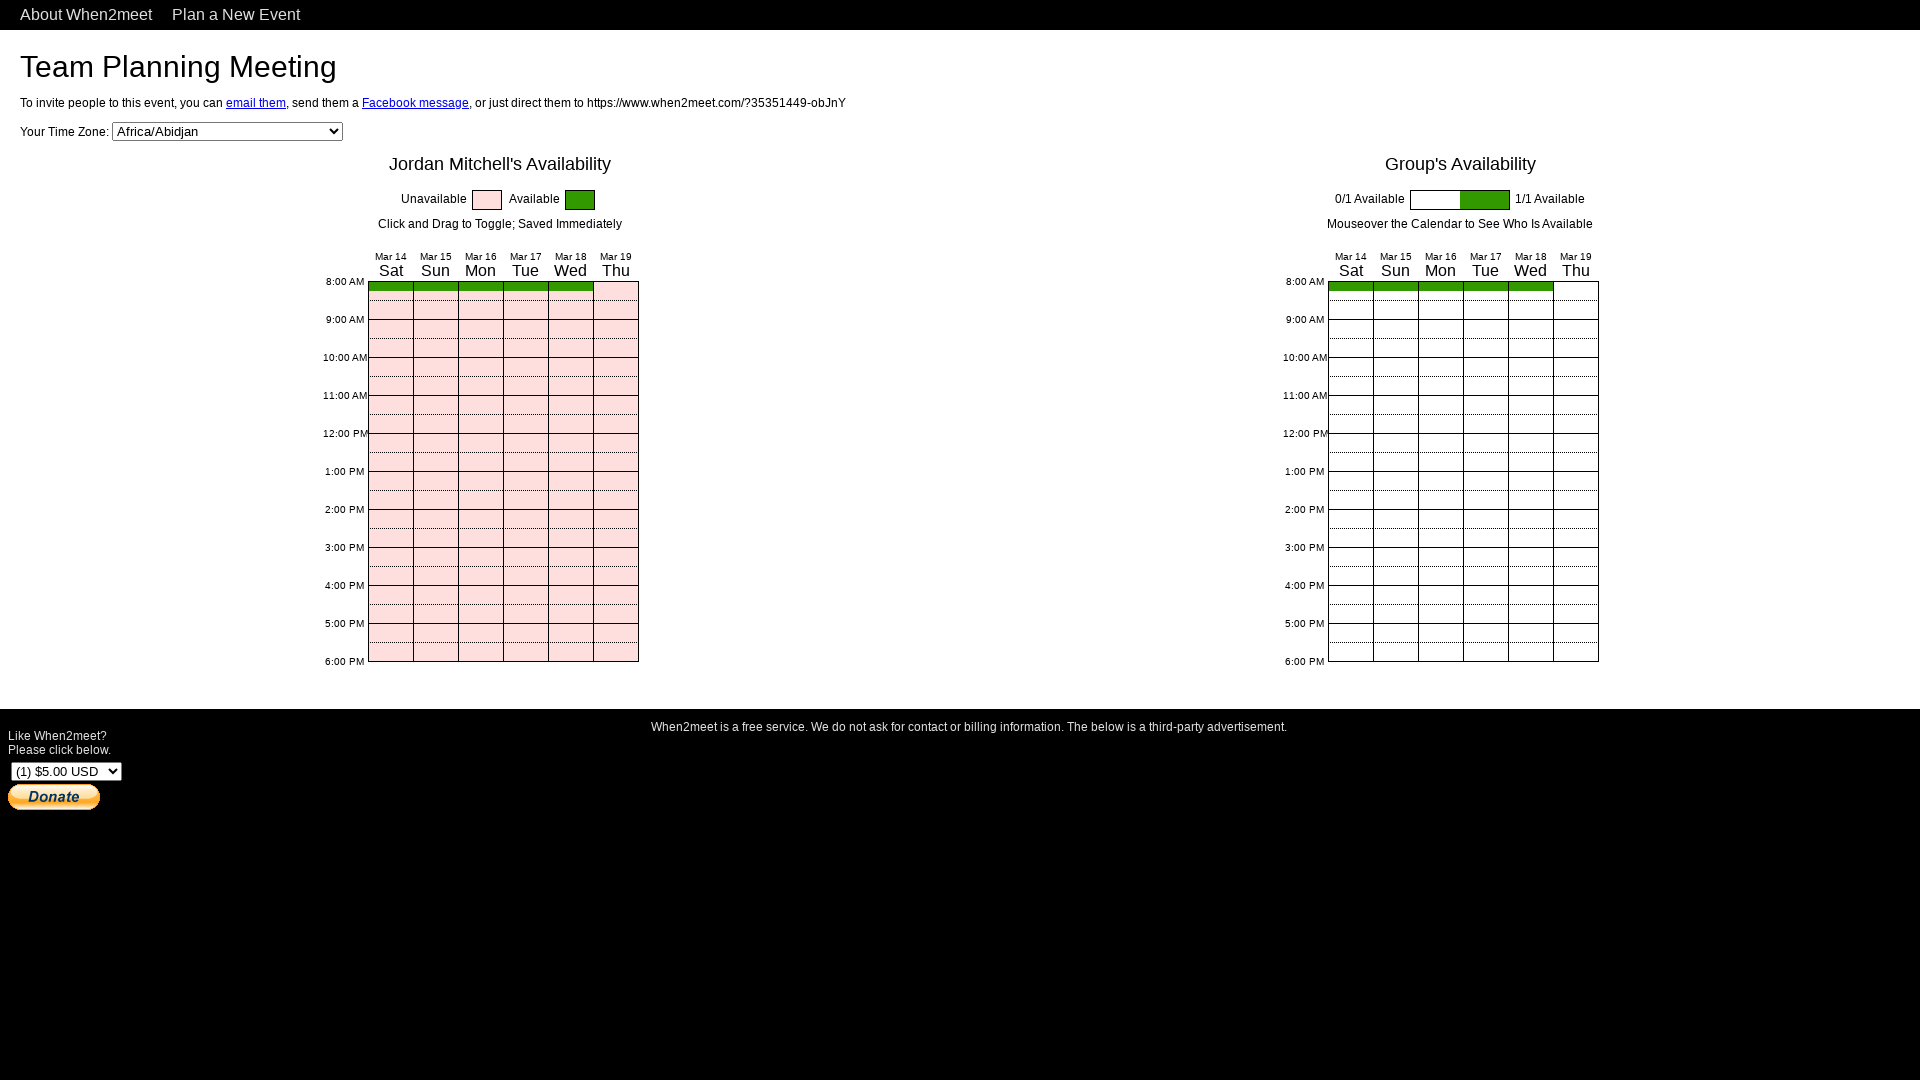

Marked availability on slot 6 at (616, 286) on #YouGridSlots div div >> nth=5
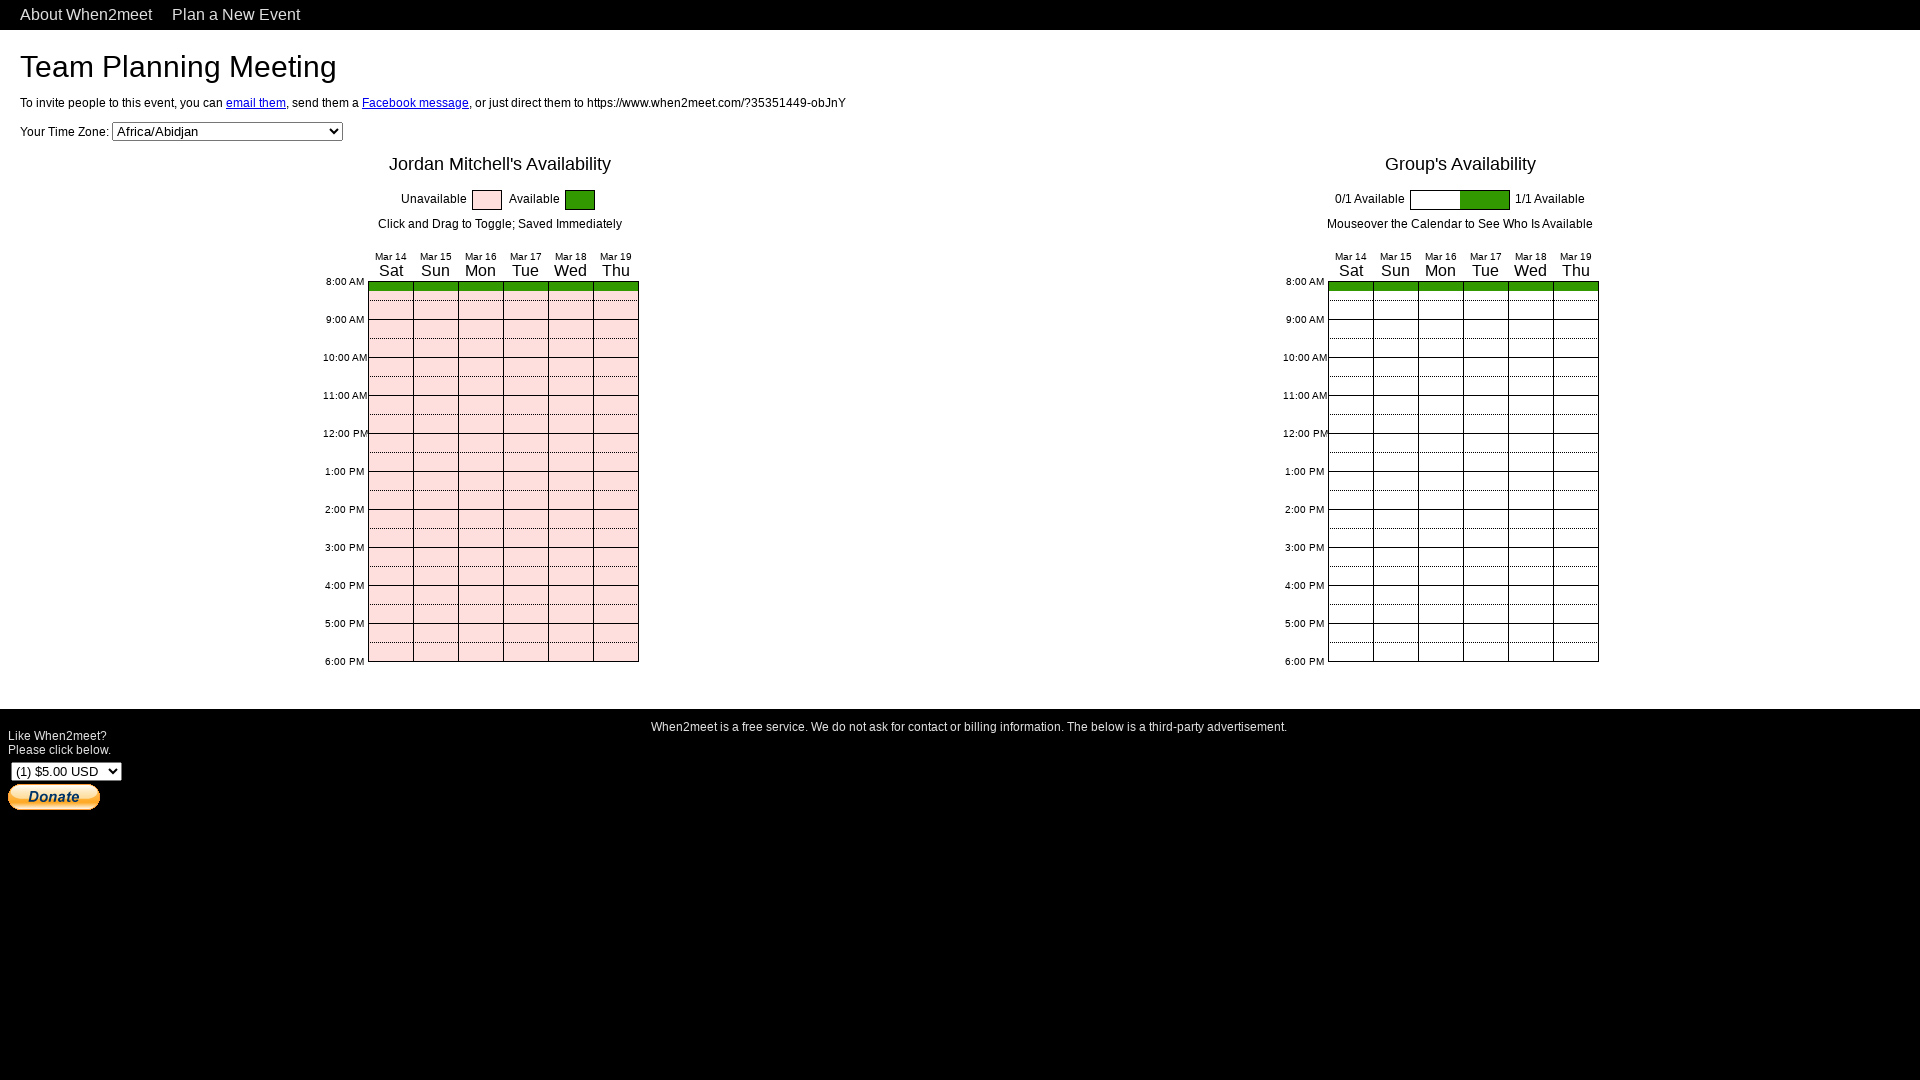

Marked availability on slot 7 at (390, 296) on #YouGridSlots div div >> nth=6
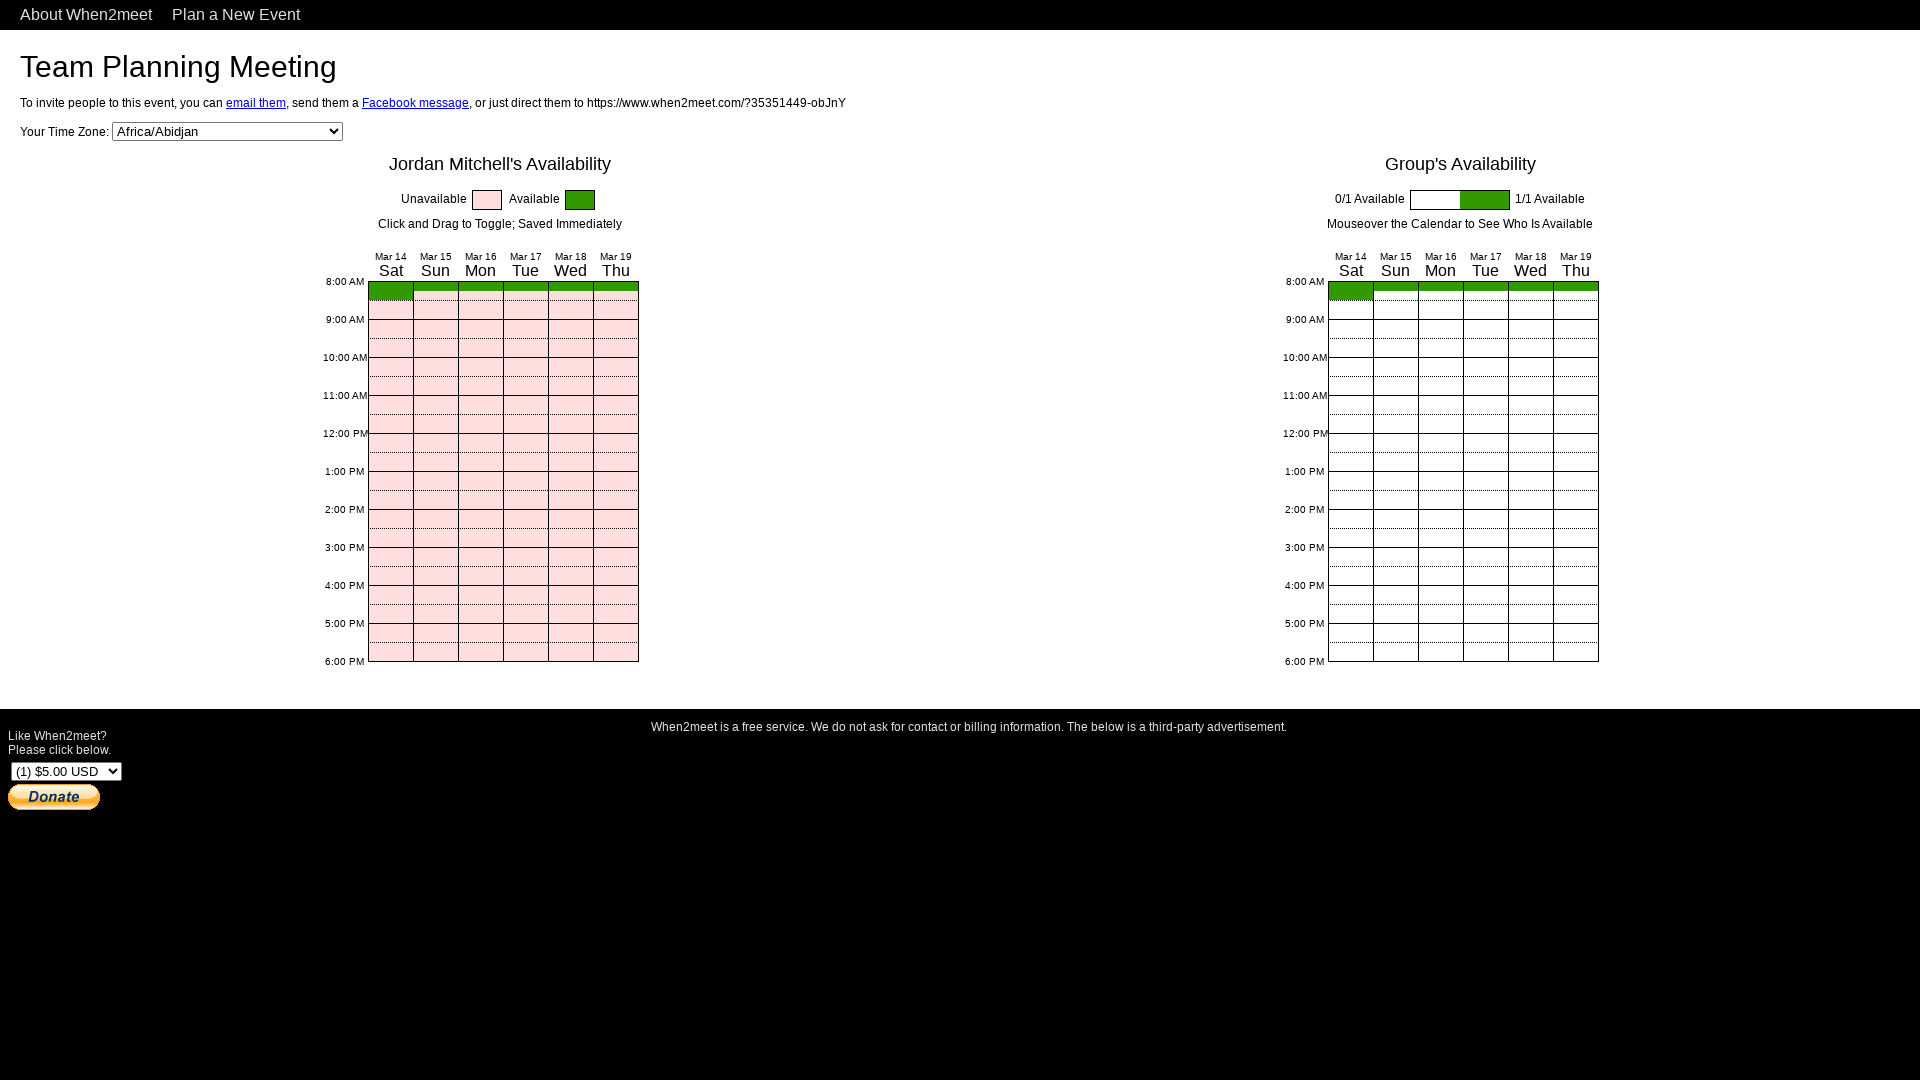

Marked availability on slot 8 at (435, 296) on #YouGridSlots div div >> nth=7
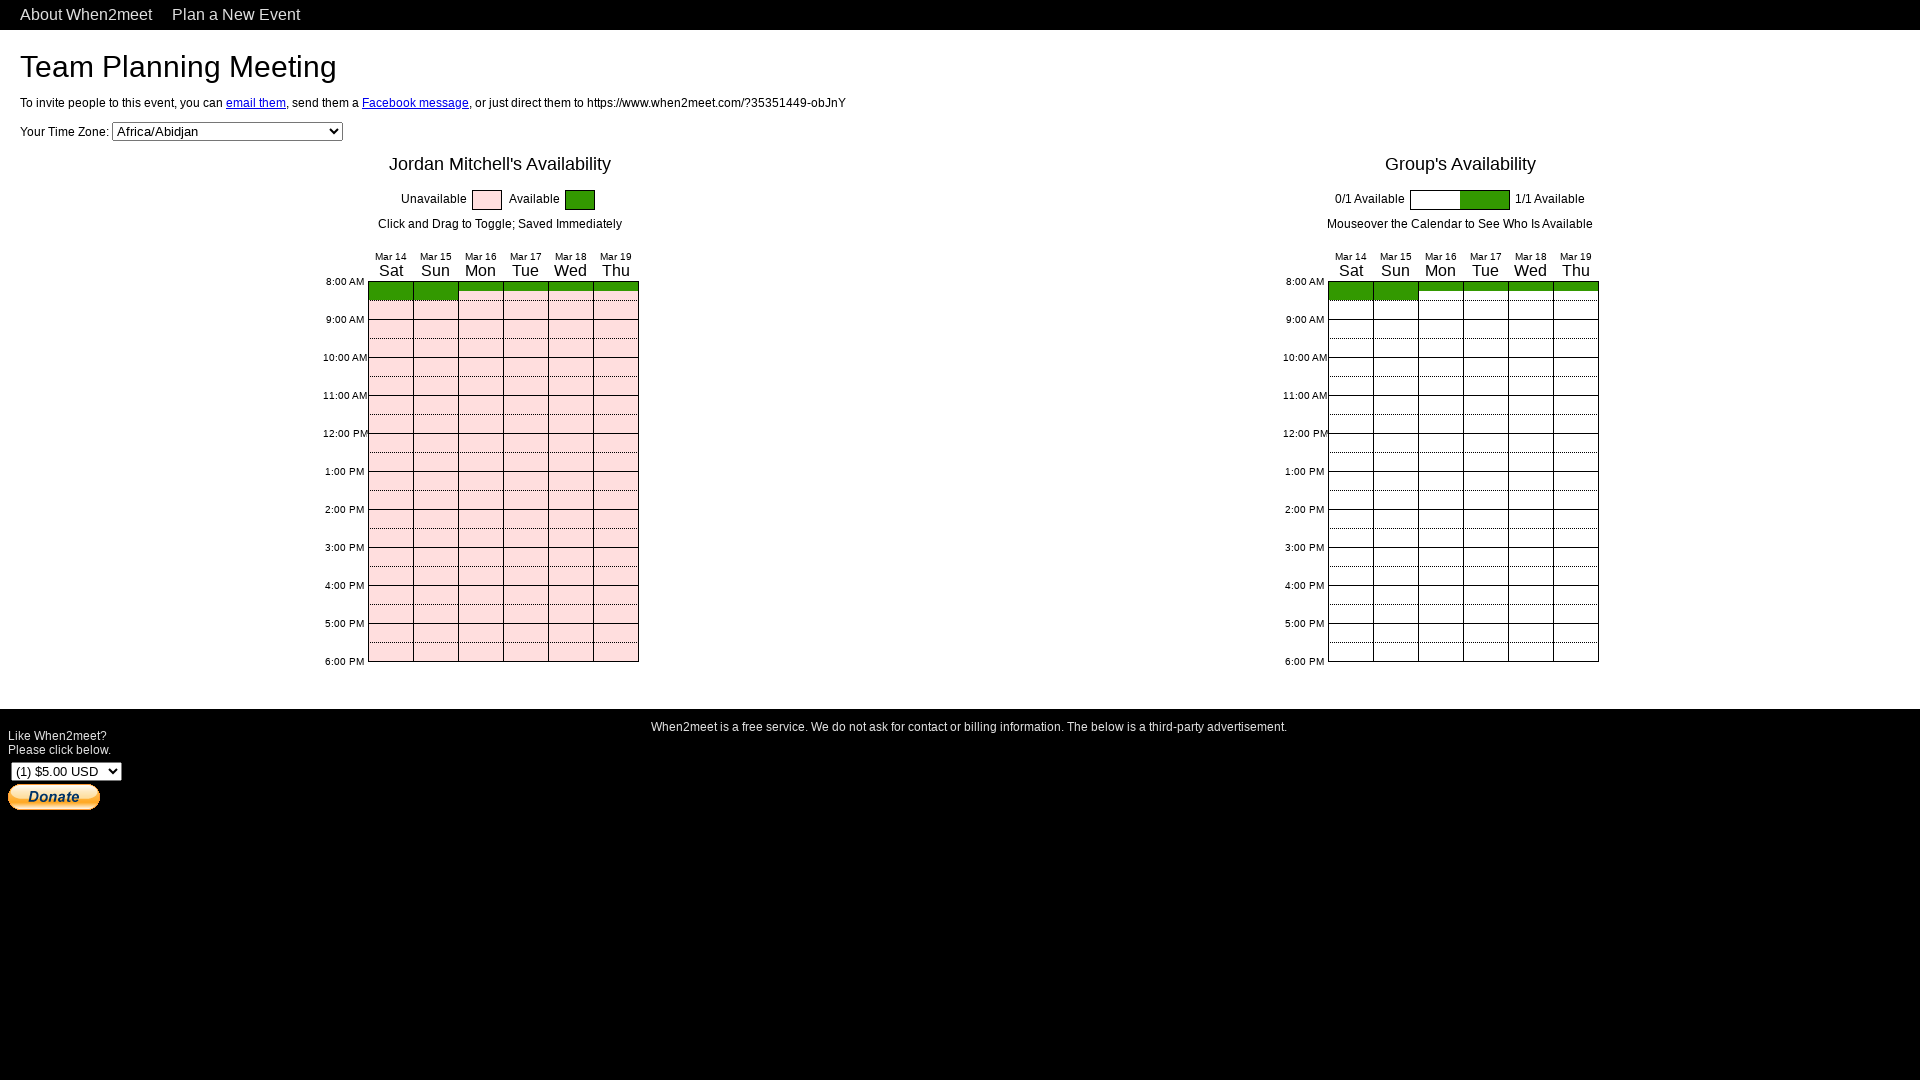

Marked availability on slot 9 at (480, 296) on #YouGridSlots div div >> nth=8
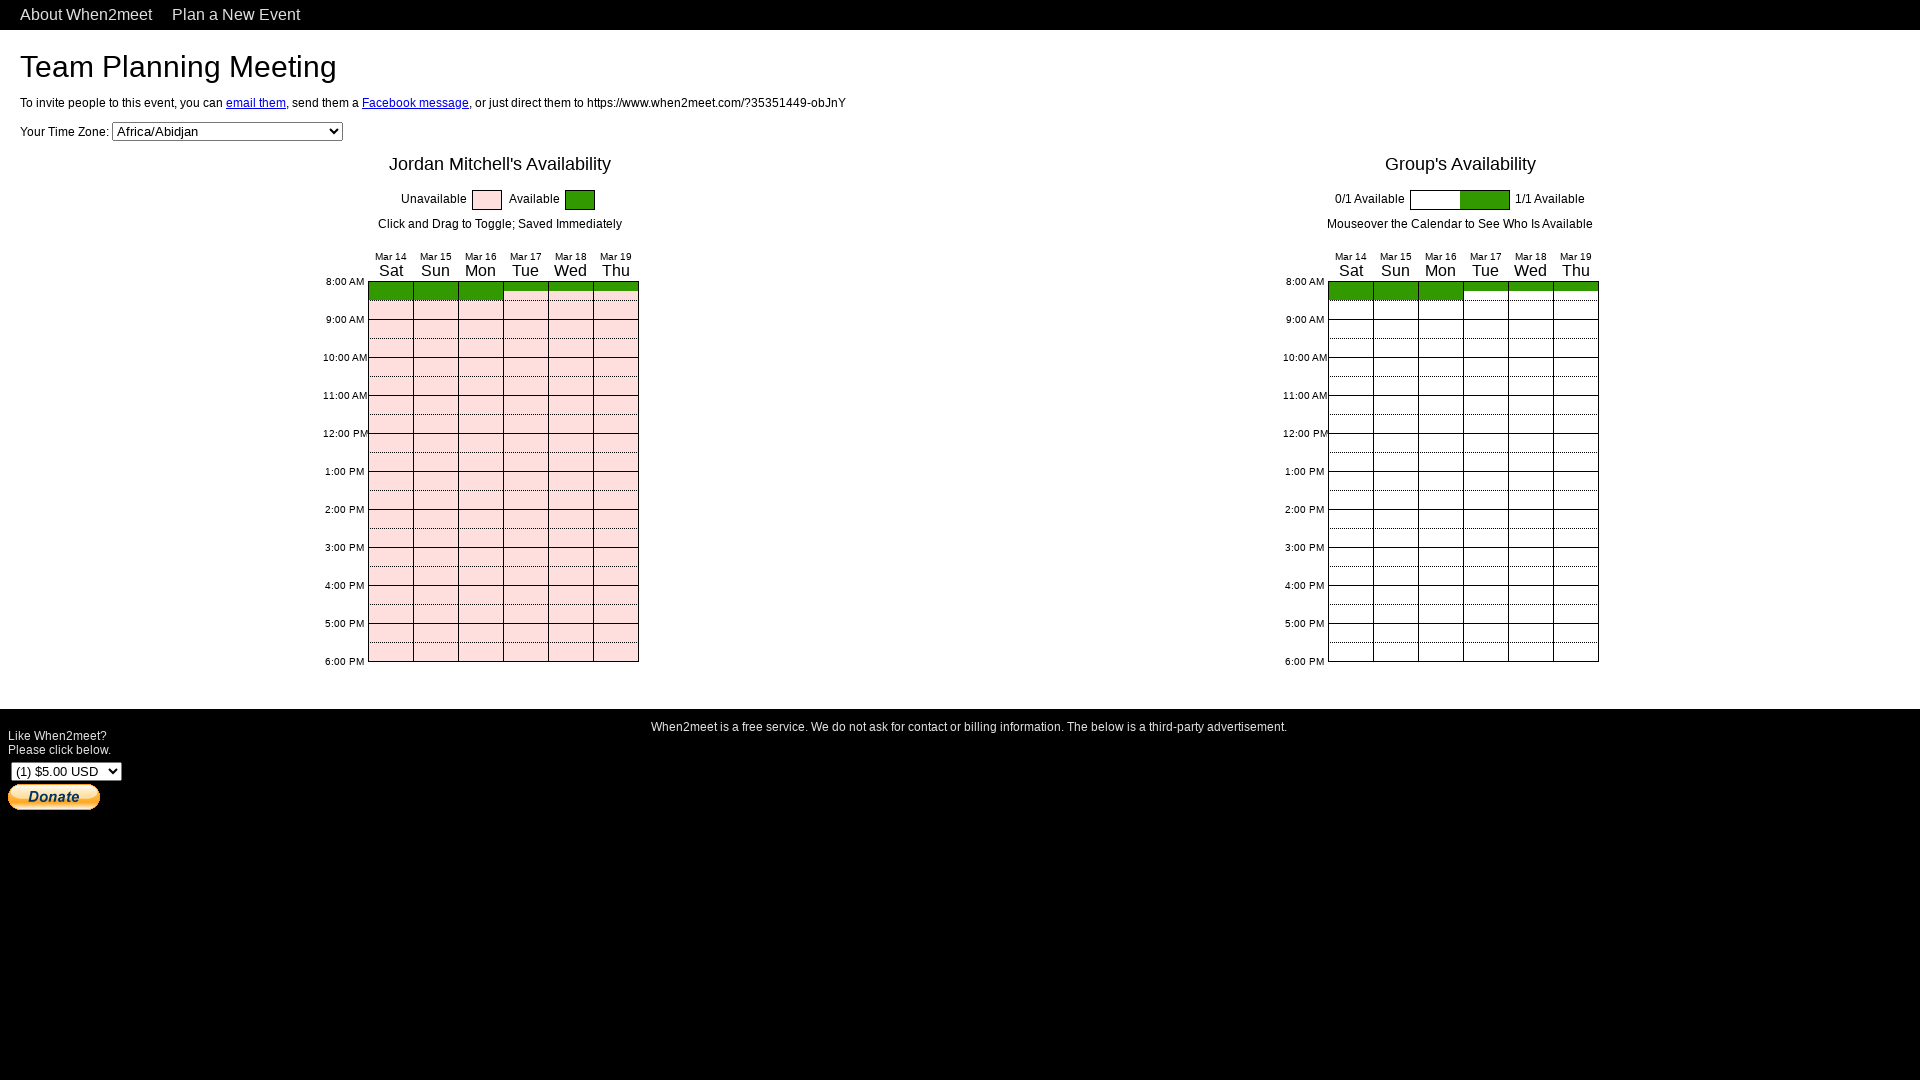

Marked availability on slot 10 at (525, 296) on #YouGridSlots div div >> nth=9
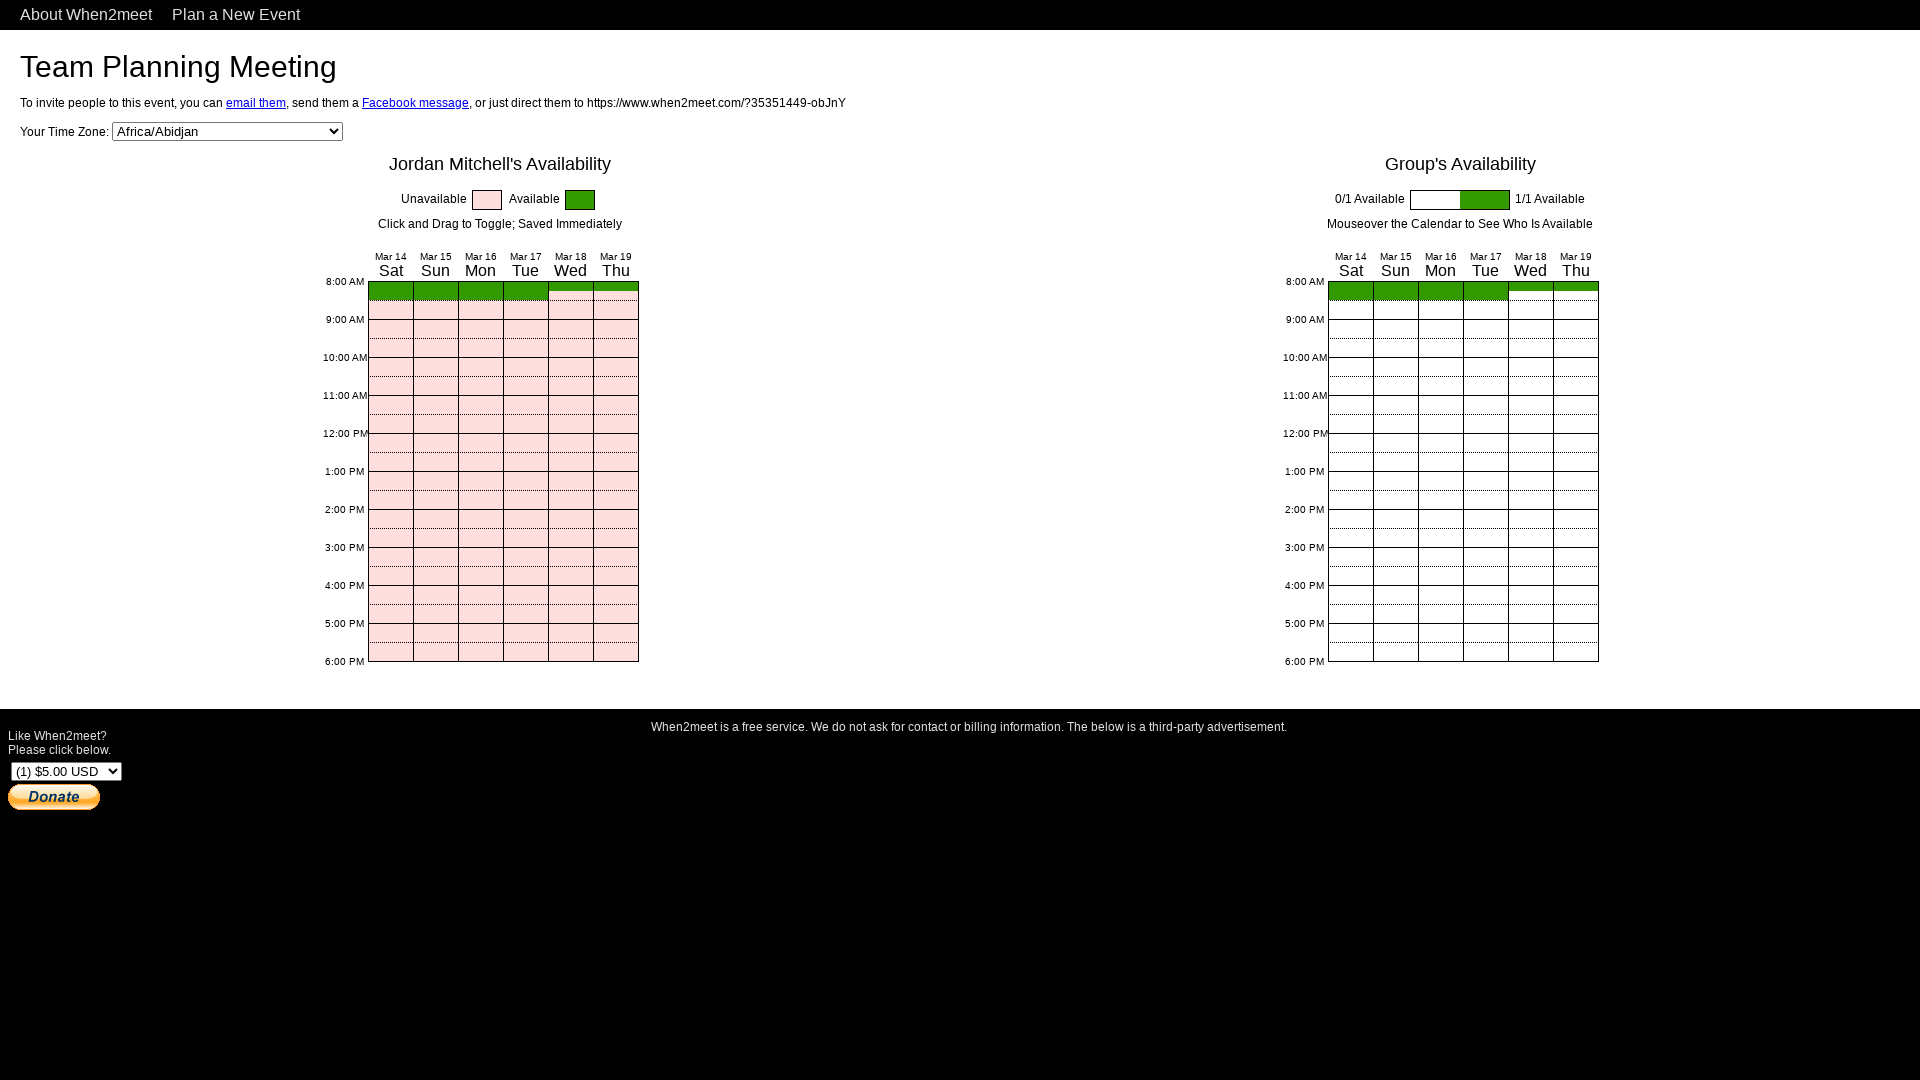

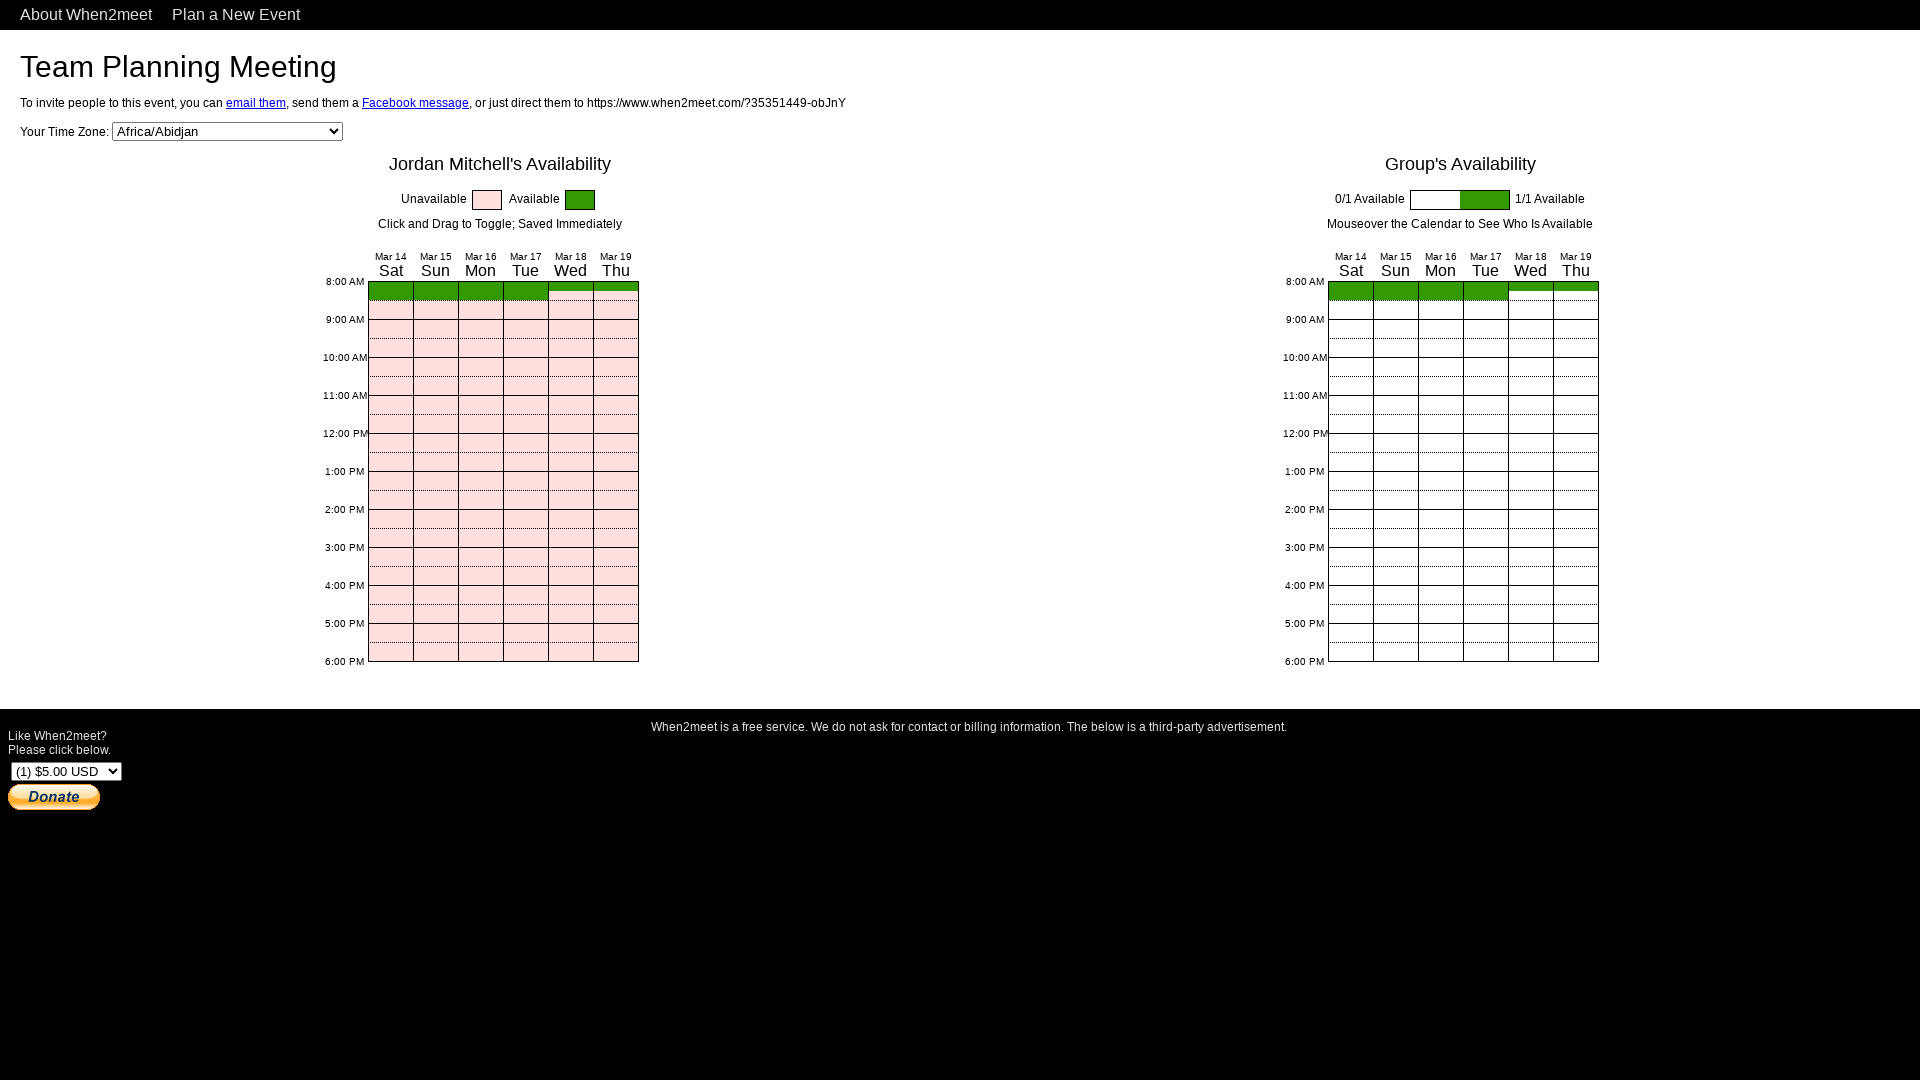